Tests the age calculator page by interacting with a day dropdown selector, retrieving all available options, and verifying that an option containing "17" exists in the dropdown.

Starting URL: https://www.calculator.net/age-calculator.html

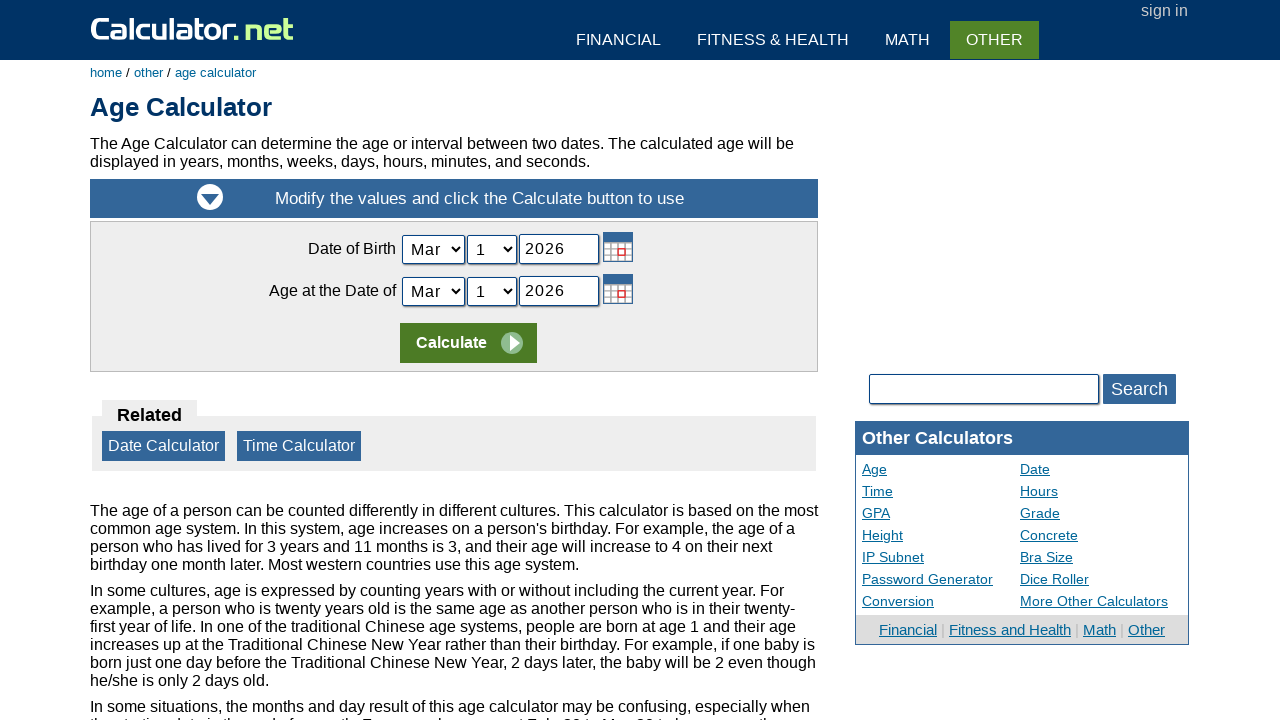

Waited for day dropdown selector to be available
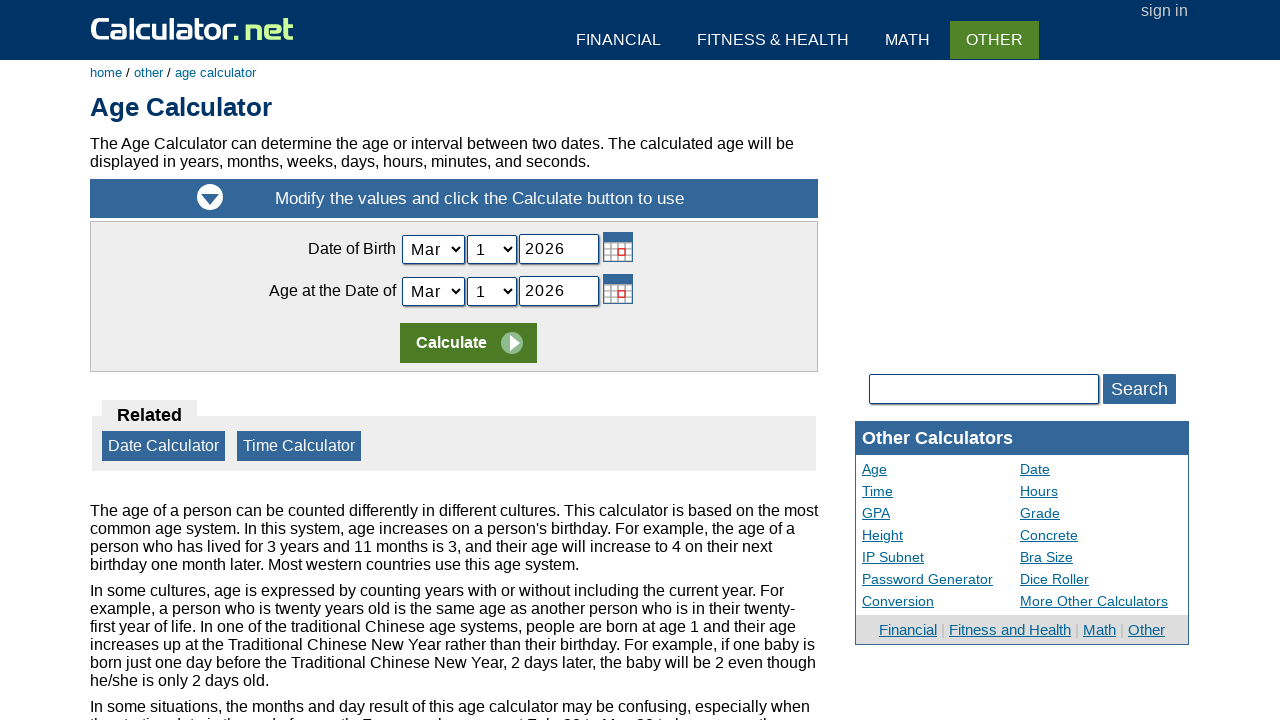

Located the day dropdown element
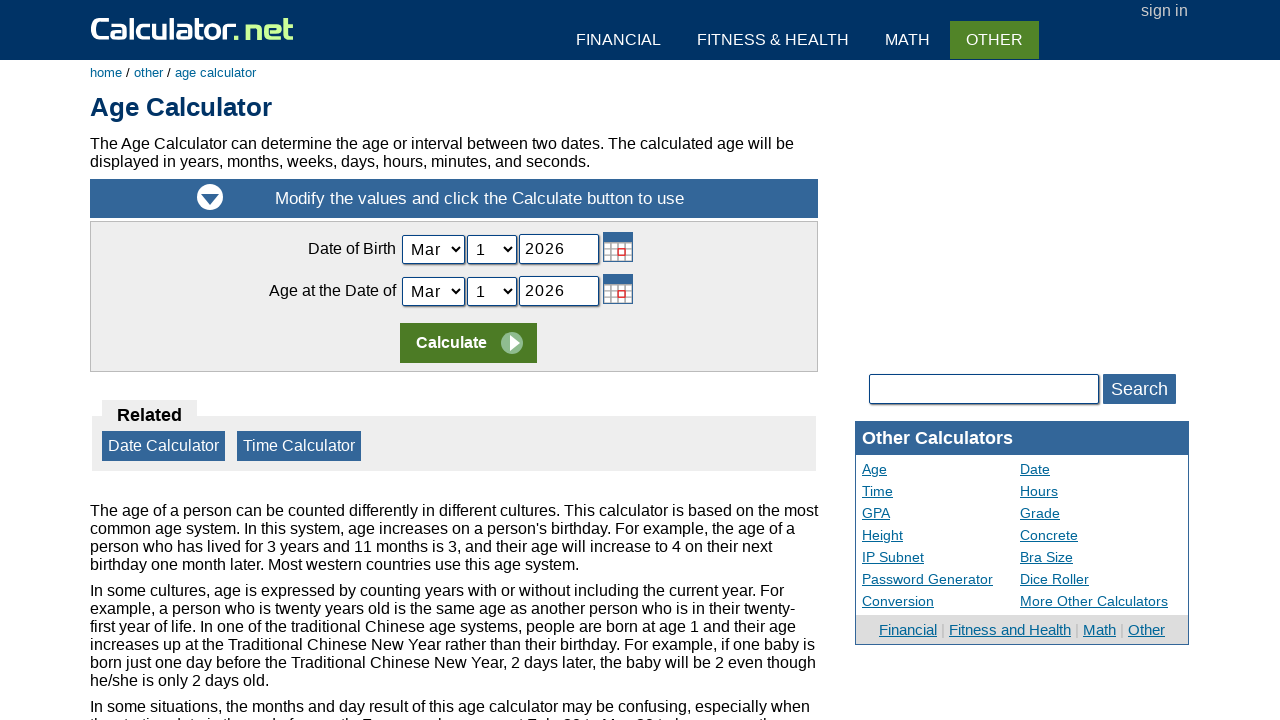

Retrieved all option elements from the dropdown
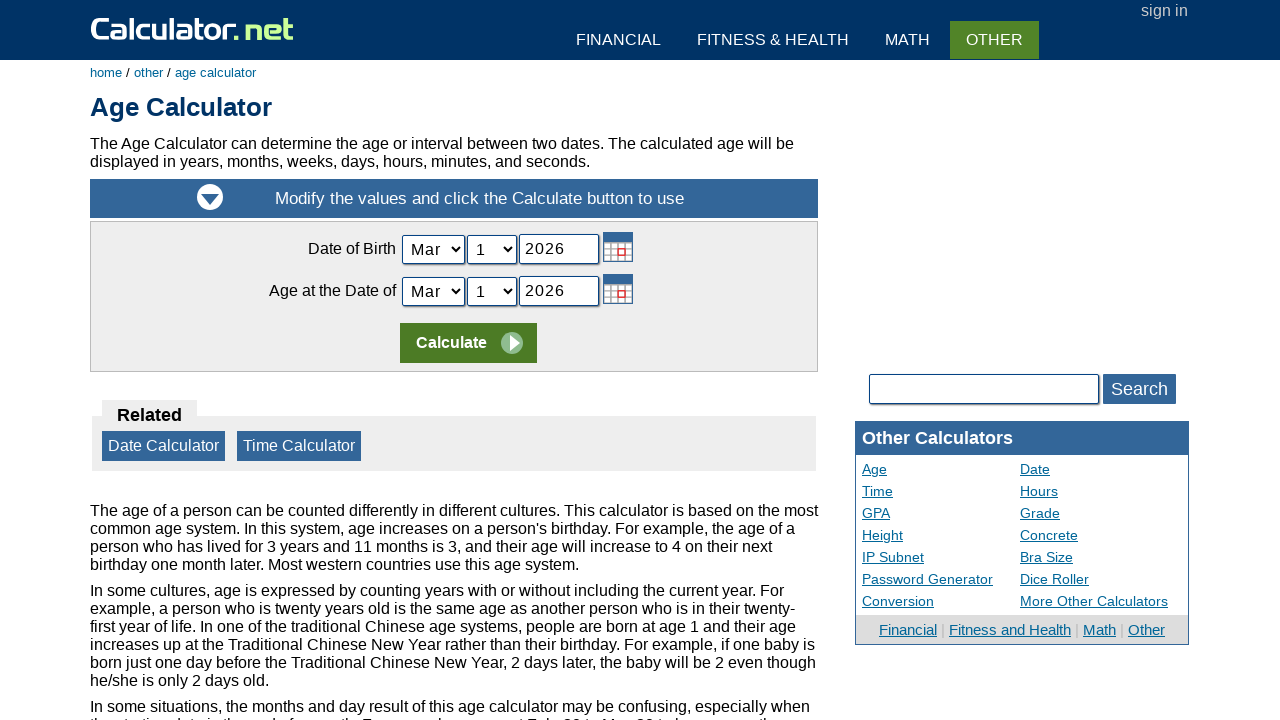

Retrieved text content from the 8th dropdown option (index 7)
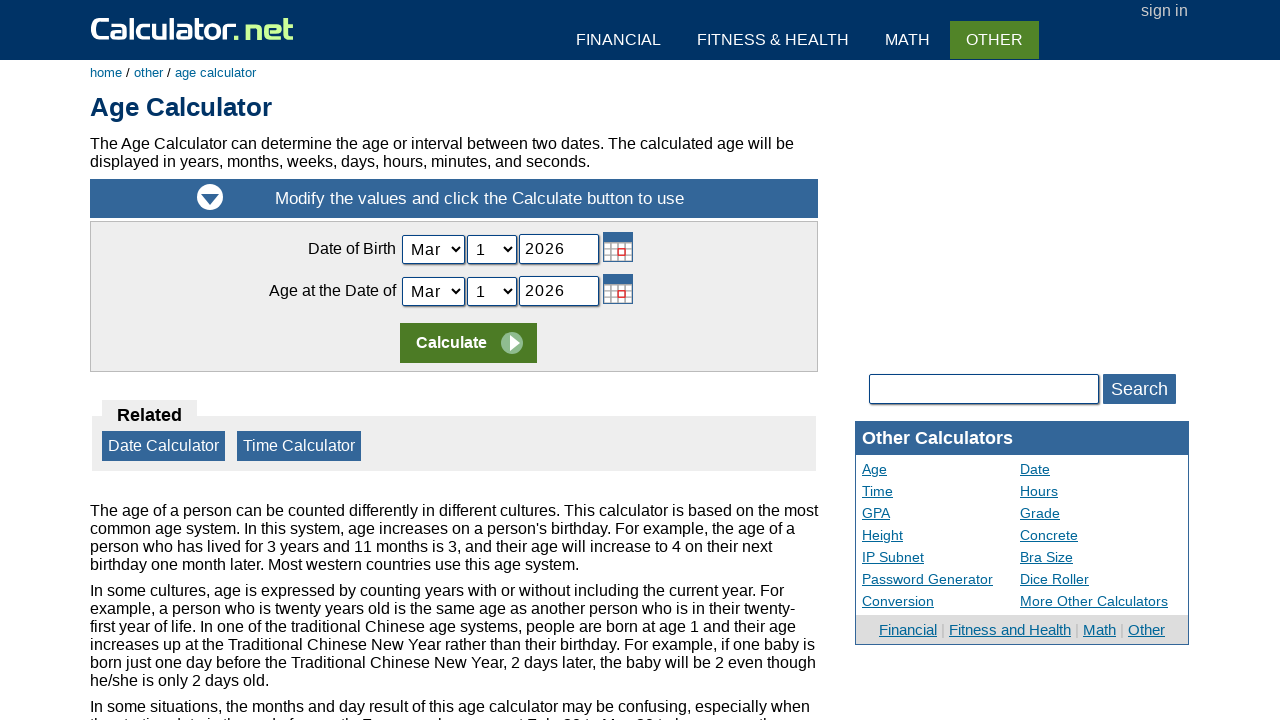

Retrieved text content from dropdown option
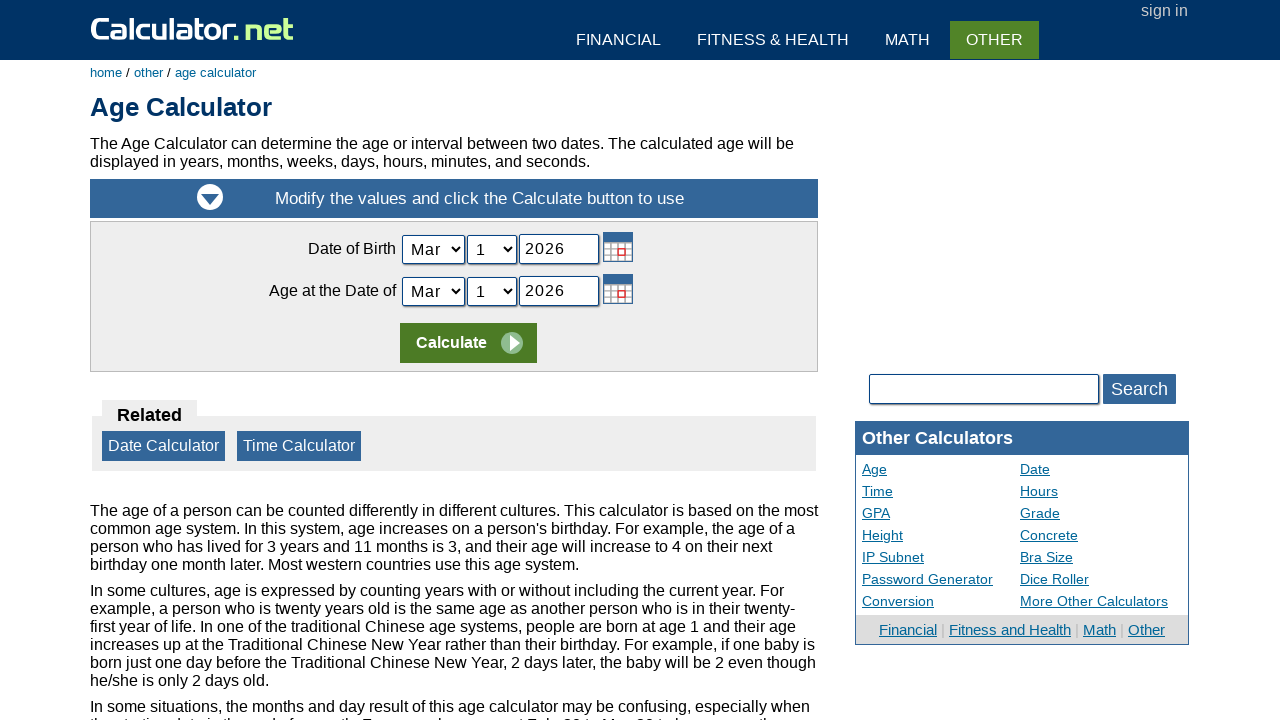

Retrieved text content from dropdown option
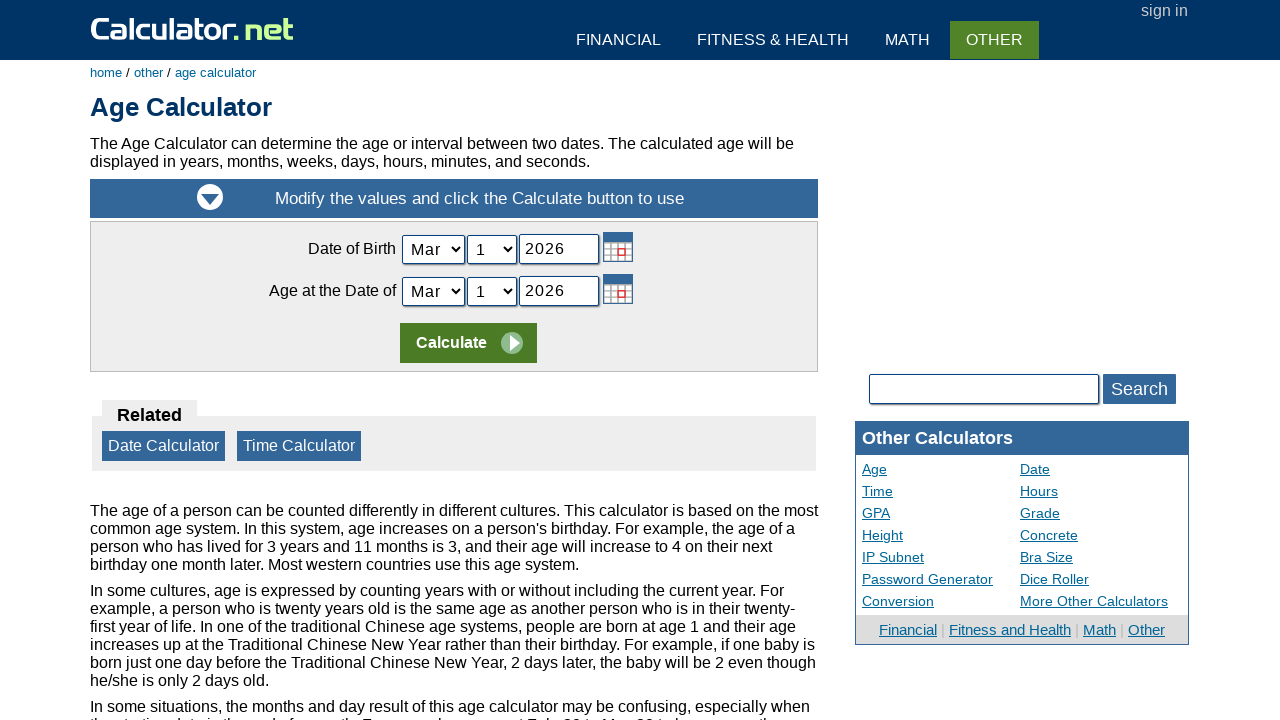

Retrieved text content from dropdown option
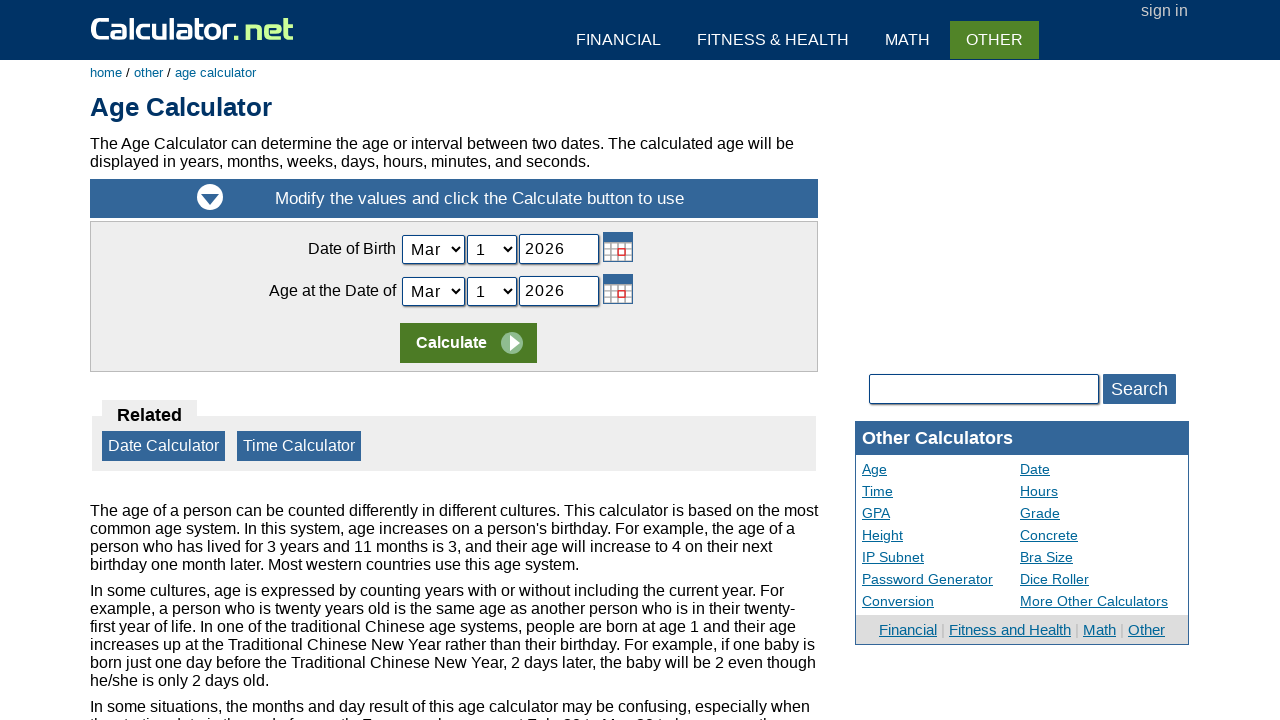

Retrieved text content from dropdown option
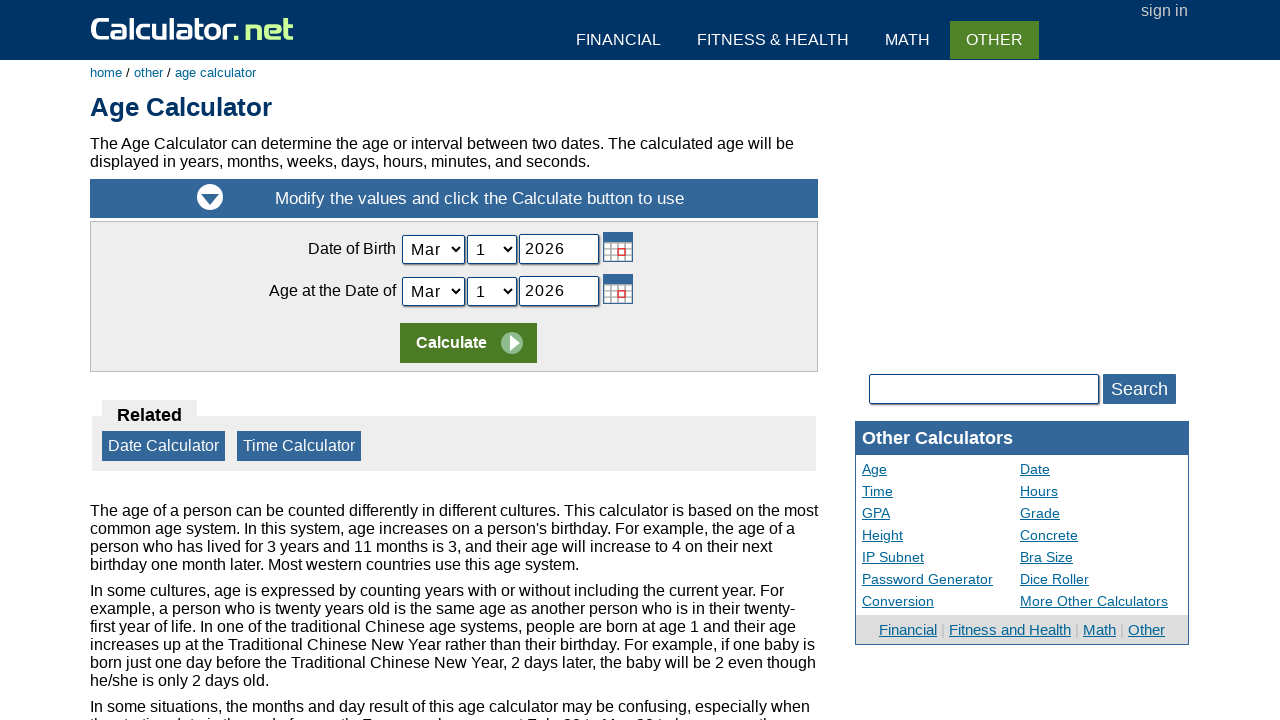

Retrieved text content from dropdown option
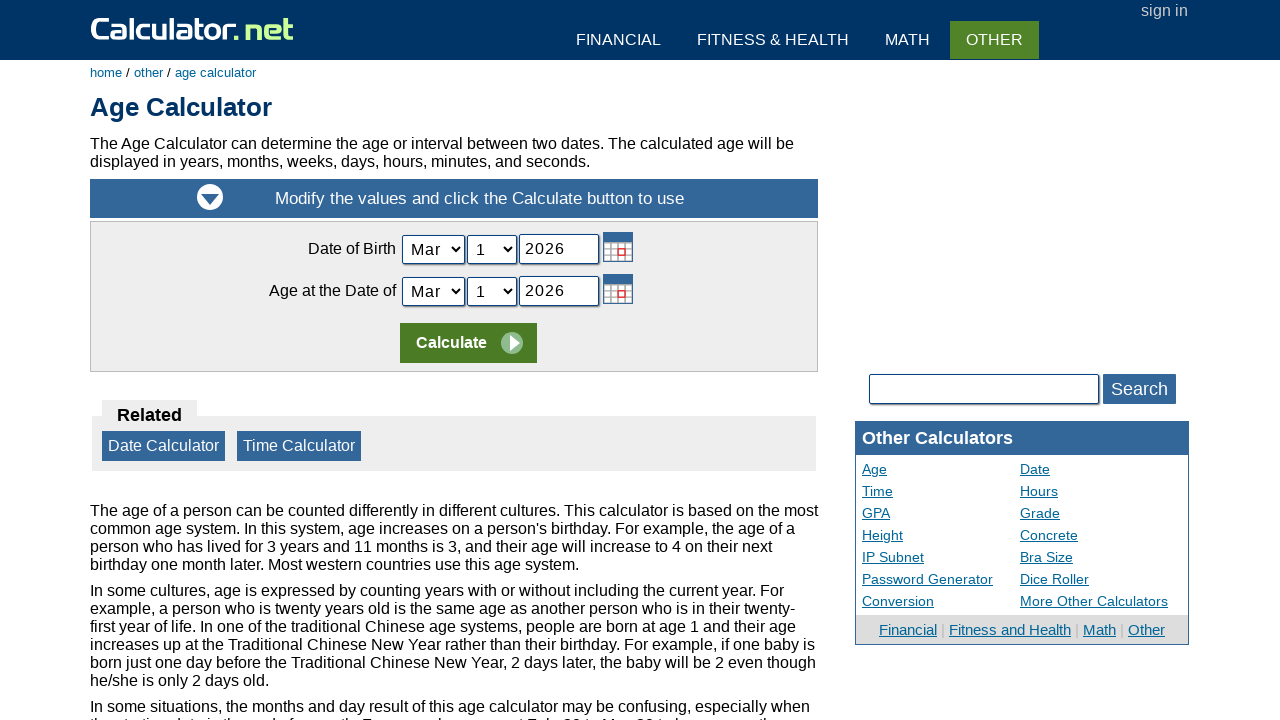

Retrieved text content from dropdown option
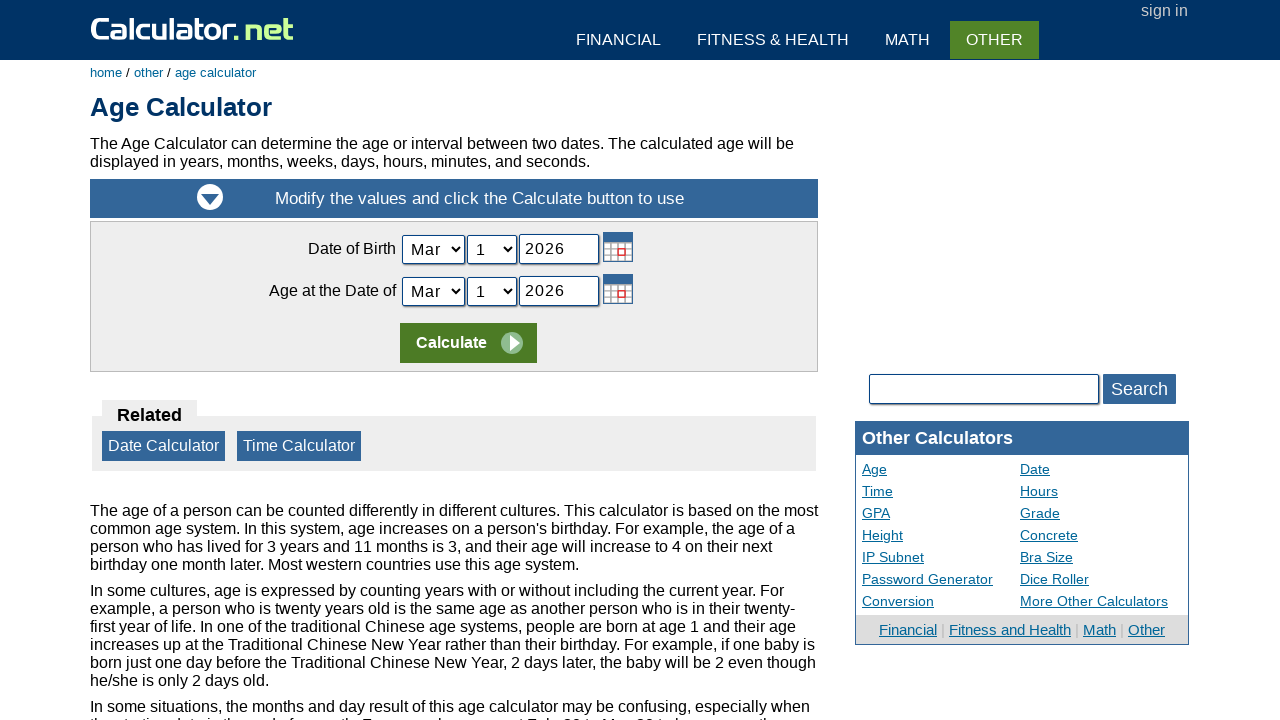

Retrieved text content from dropdown option
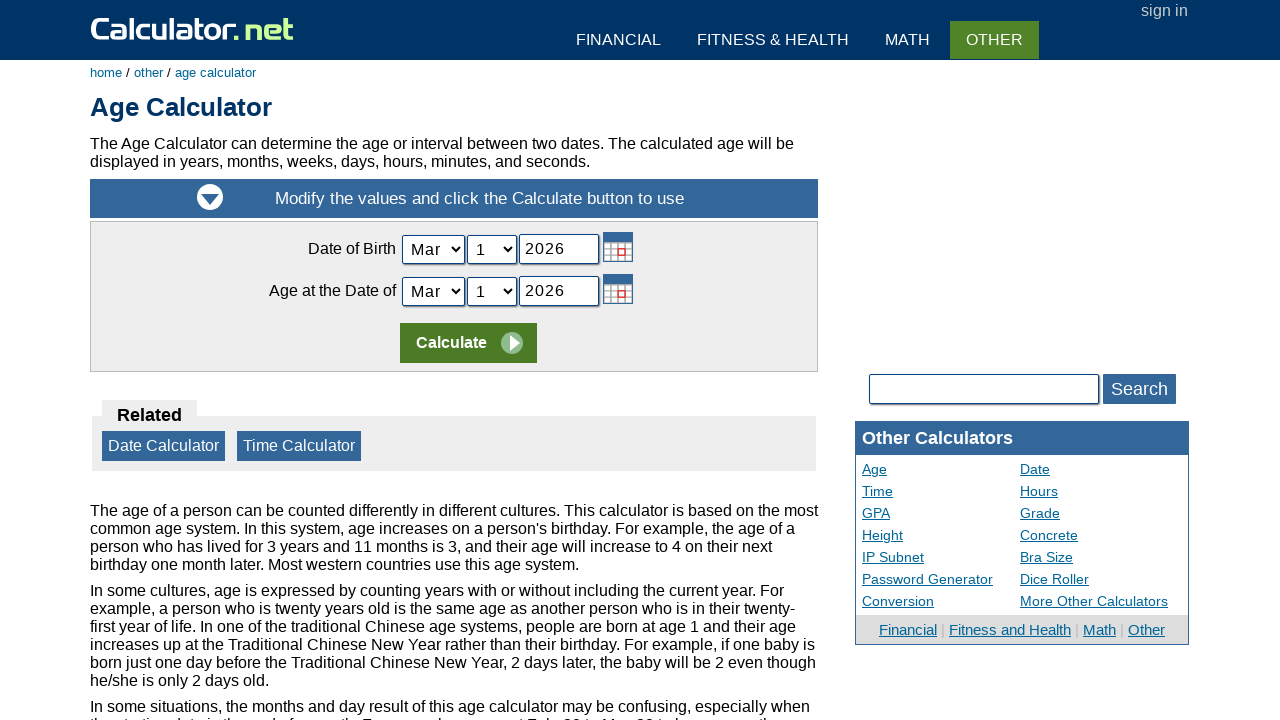

Retrieved text content from dropdown option
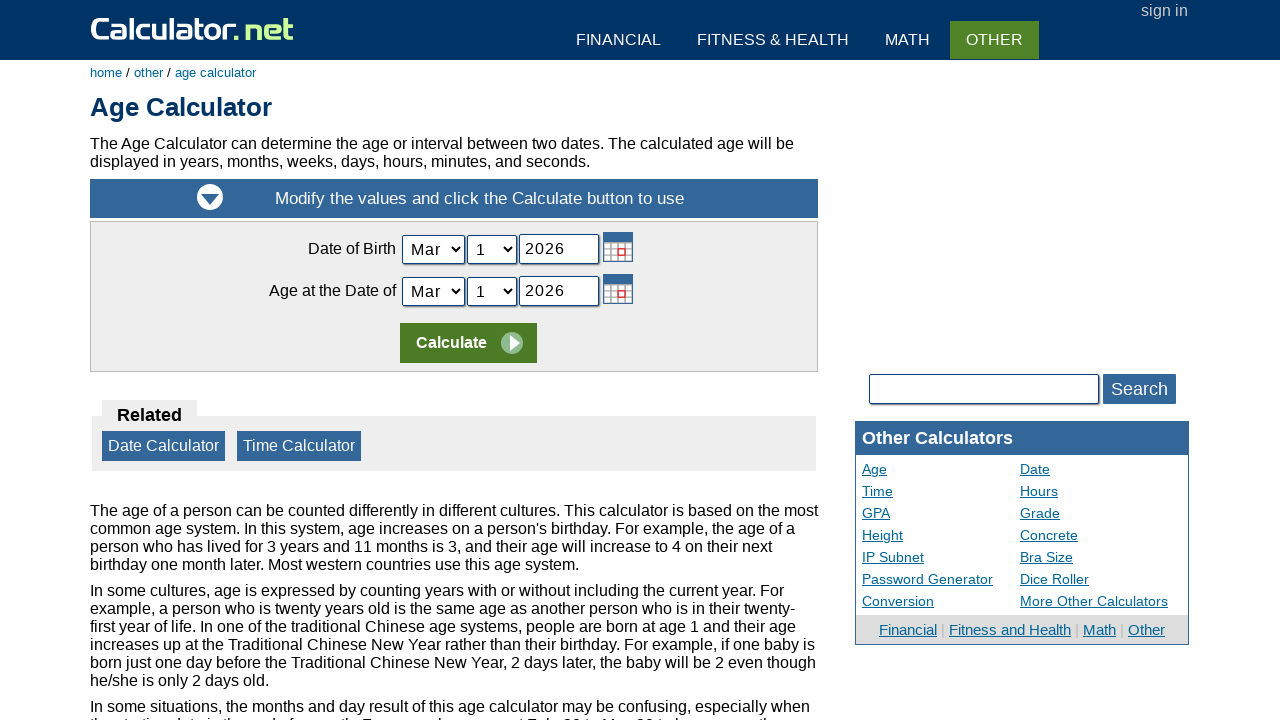

Retrieved text content from dropdown option
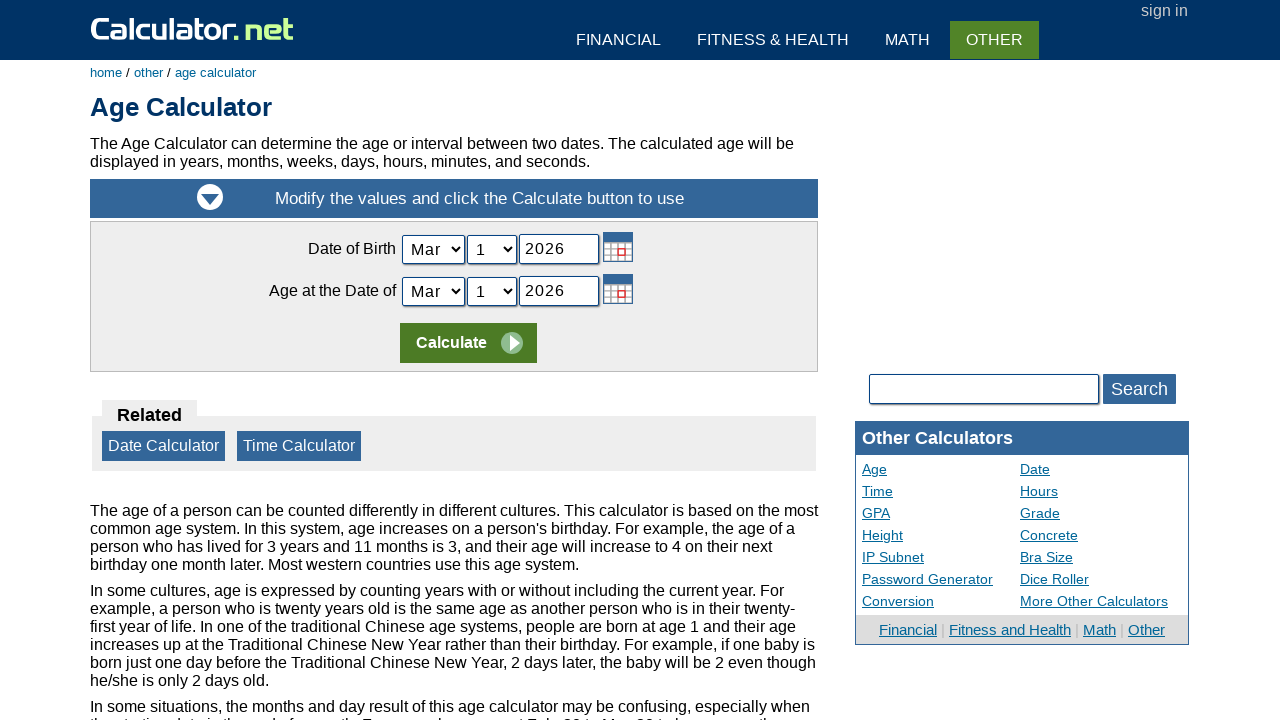

Retrieved text content from dropdown option
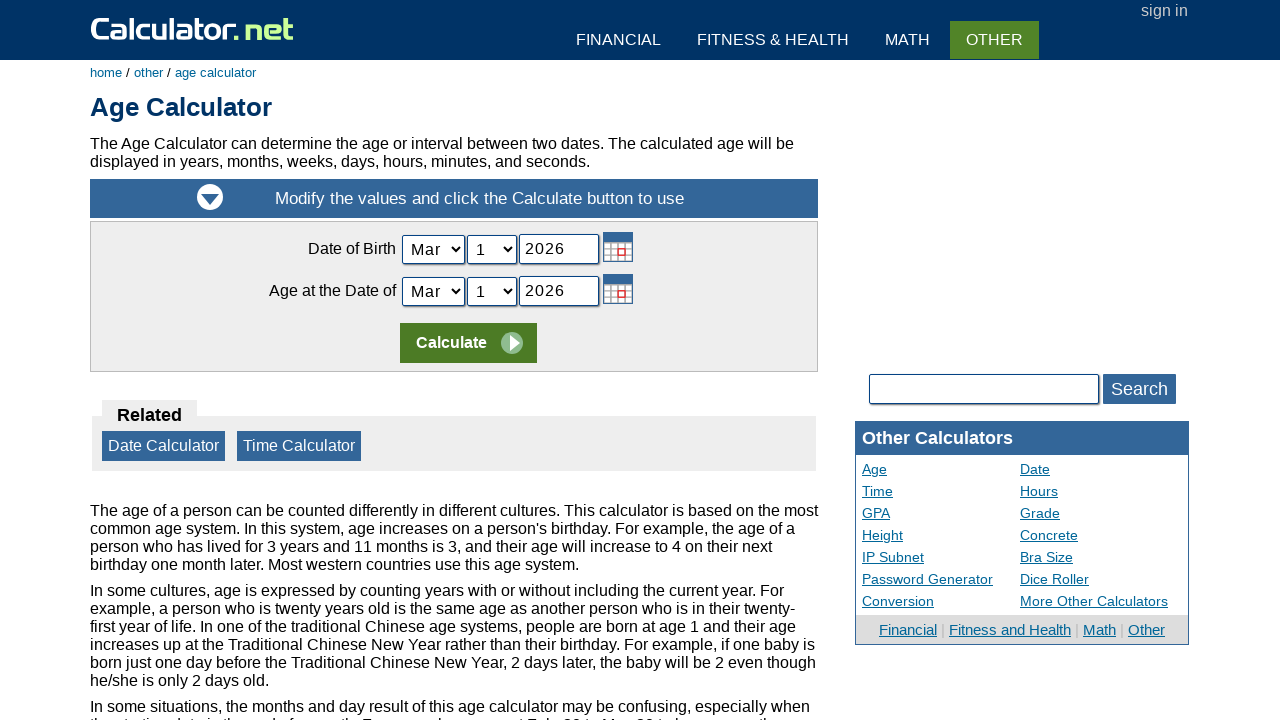

Retrieved text content from dropdown option
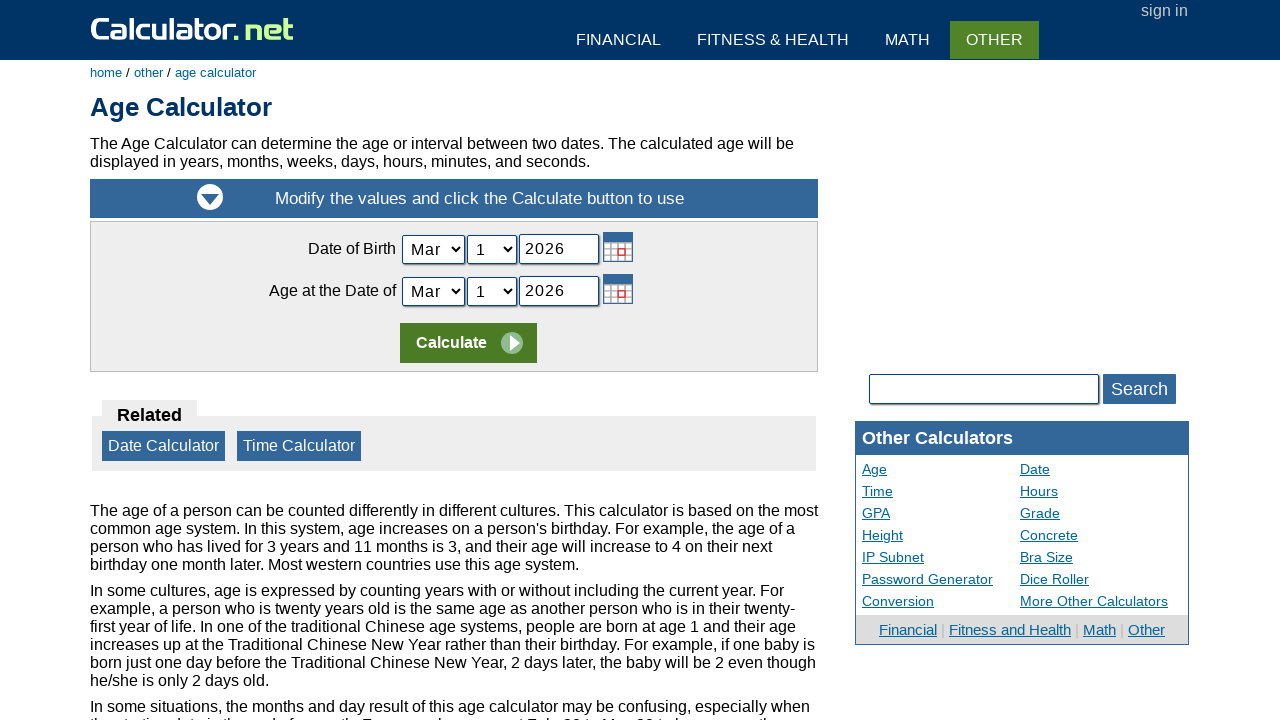

Retrieved text content from dropdown option
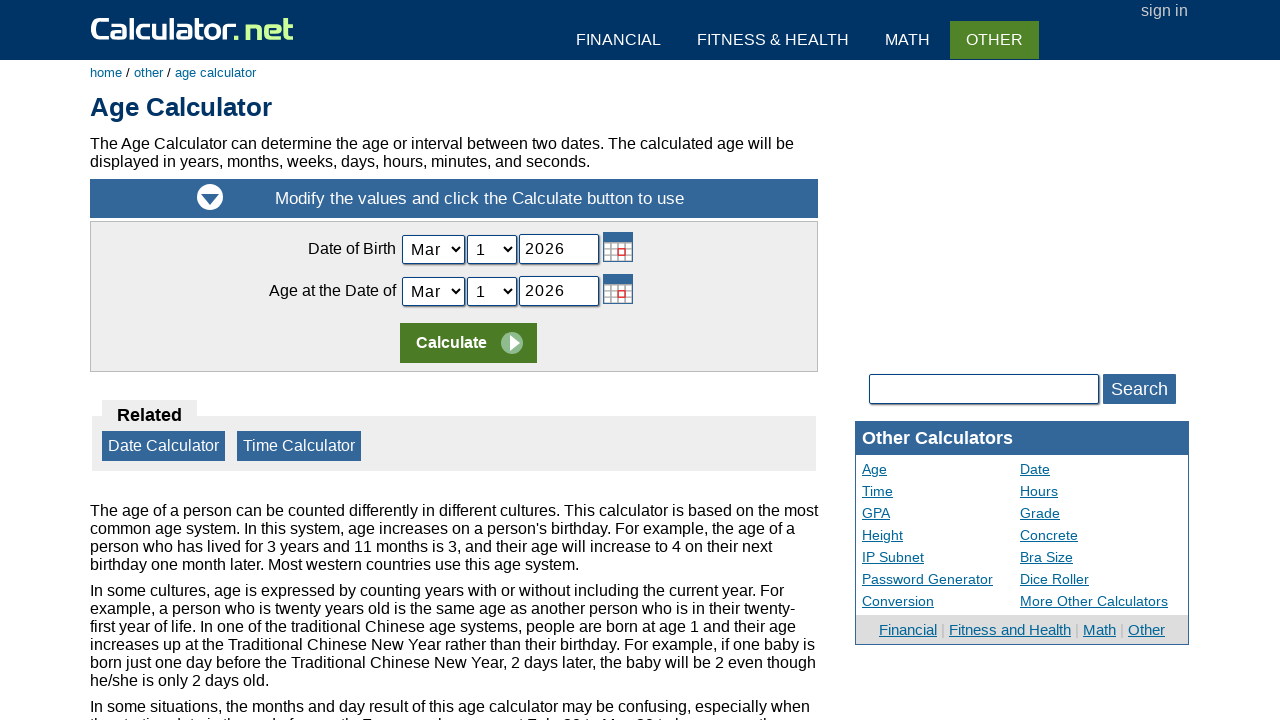

Retrieved text content from dropdown option
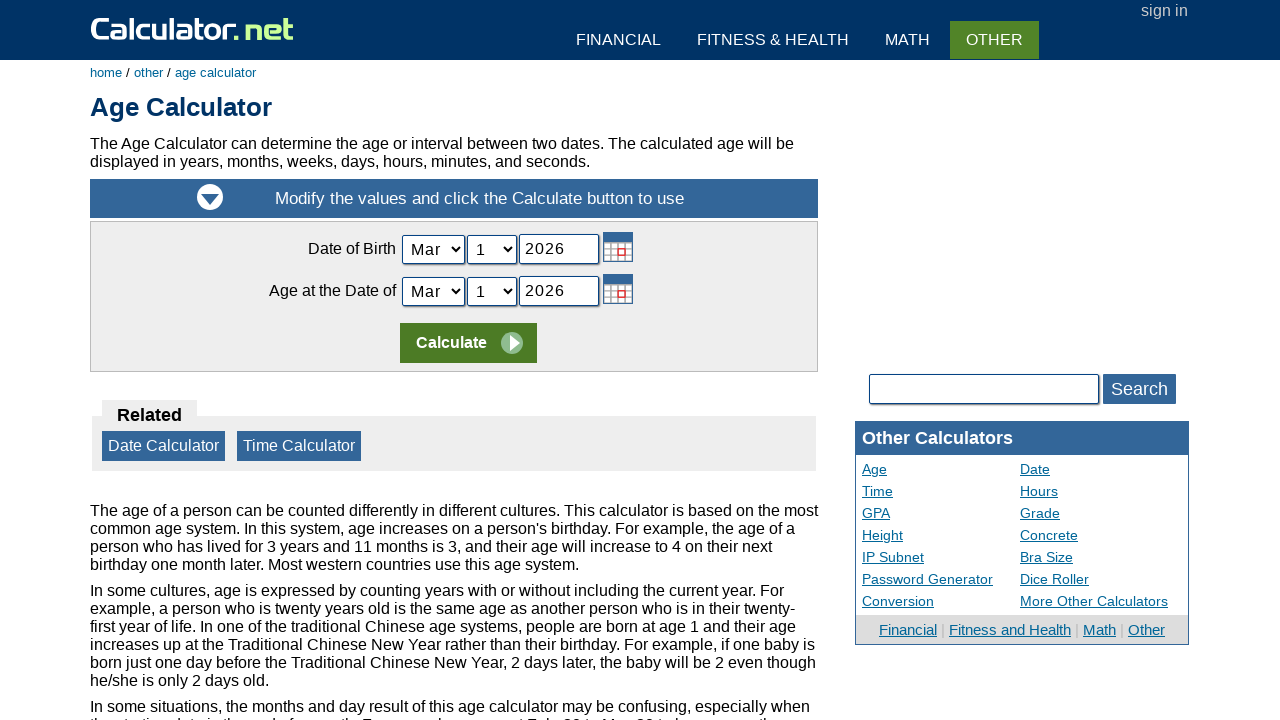

Retrieved text content from dropdown option
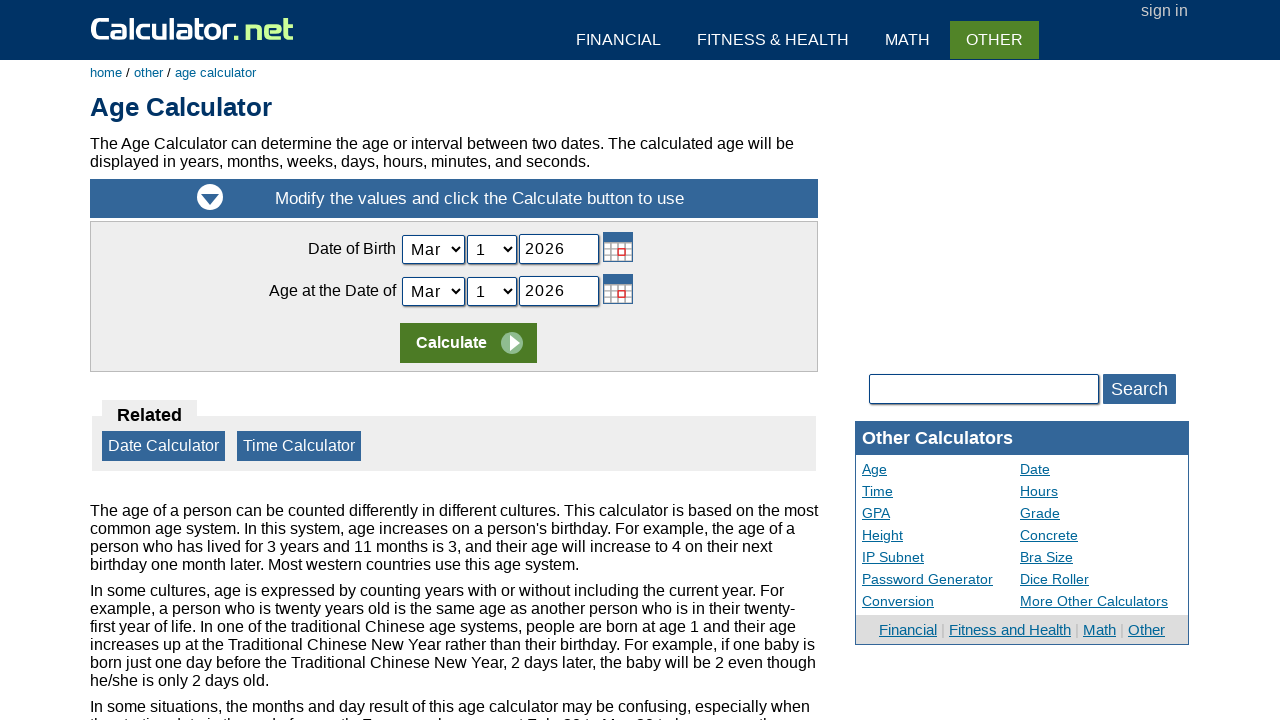

Retrieved text content from dropdown option
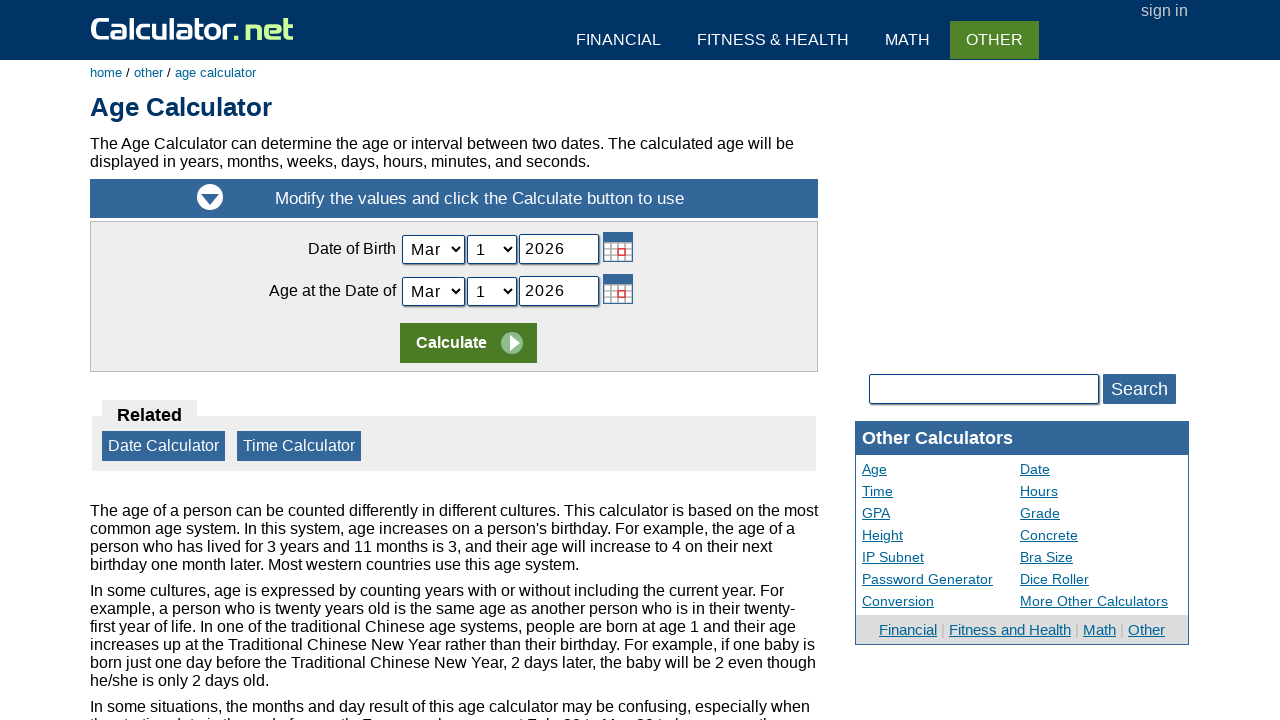

Retrieved text content from dropdown option
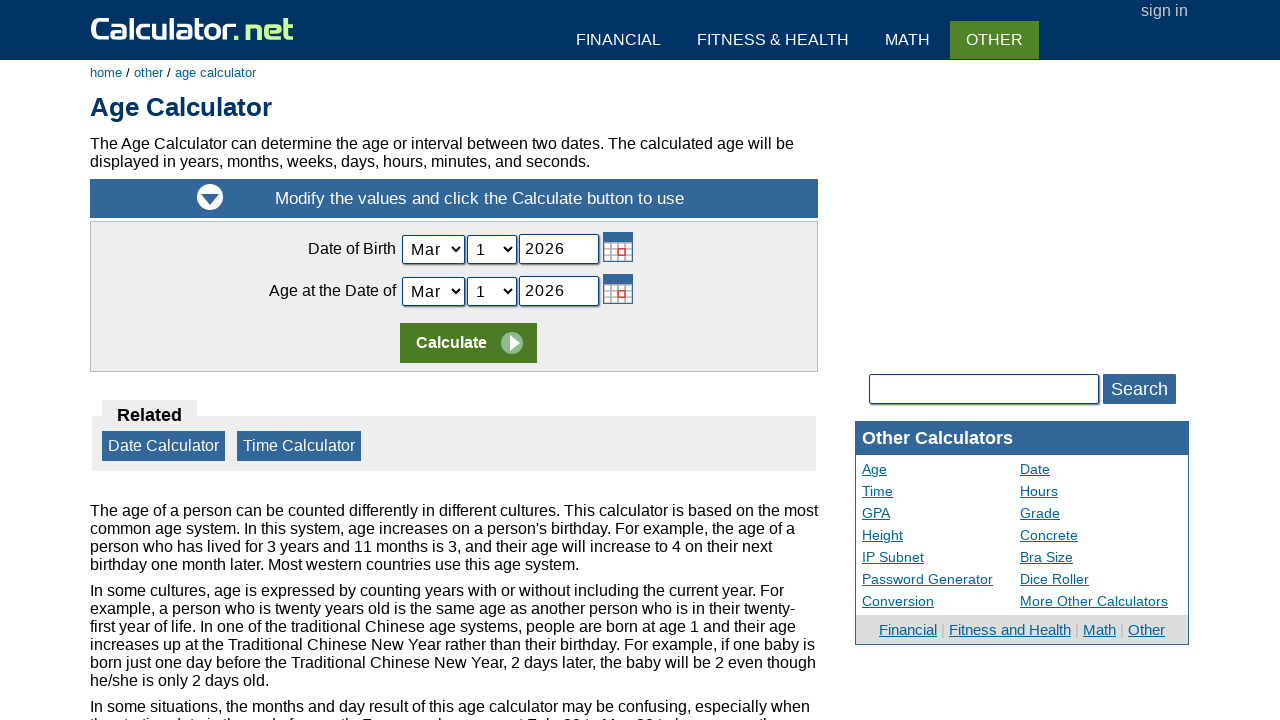

Retrieved text content from dropdown option
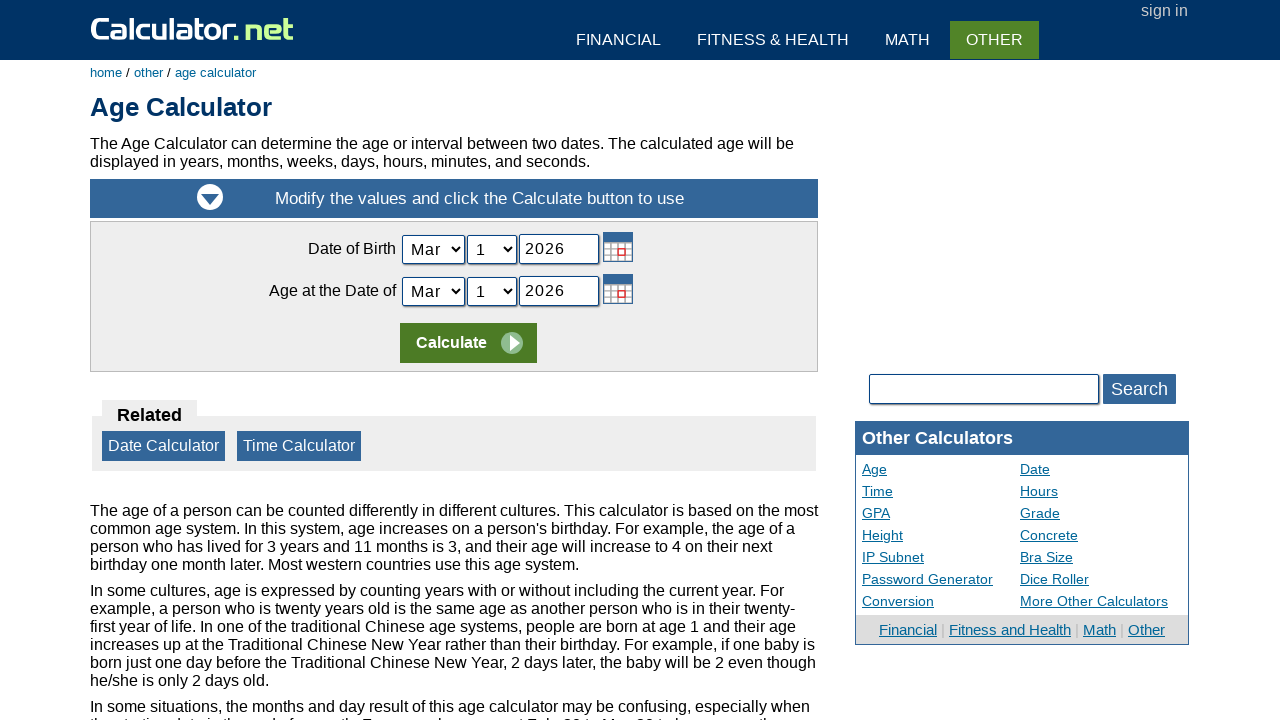

Found dropdown option containing '17'
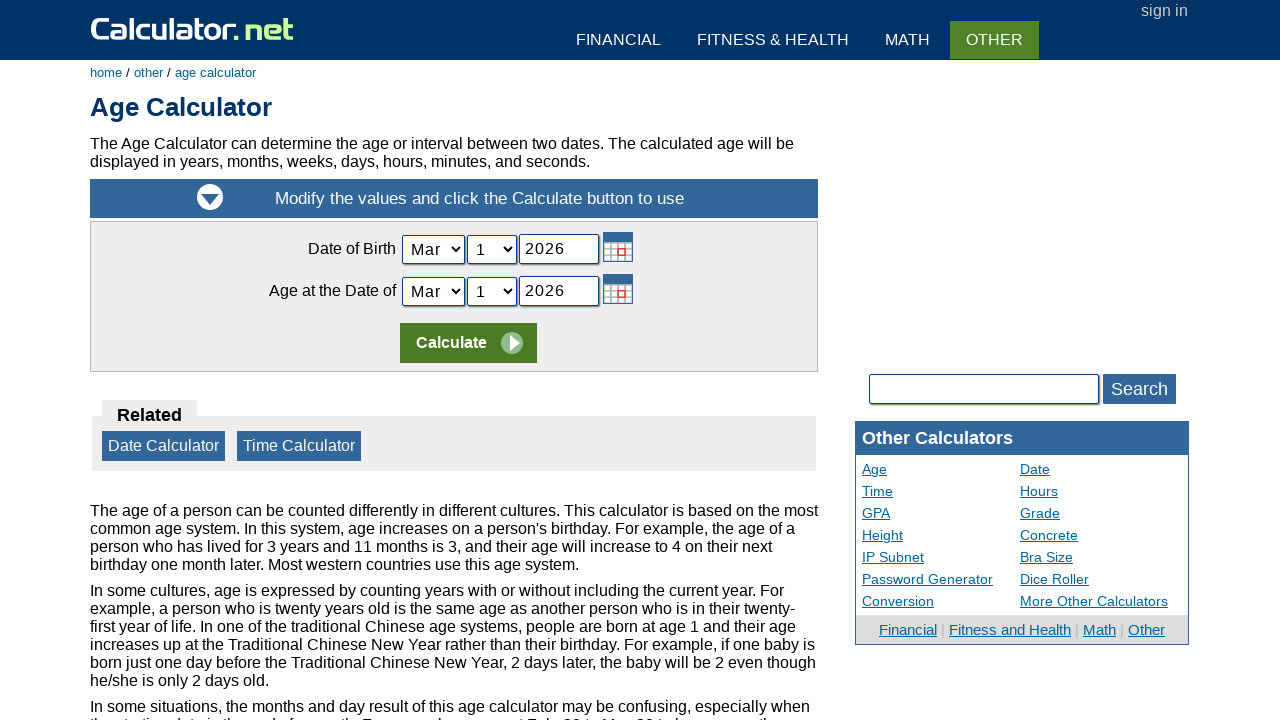

Verified that an option containing '17' exists in the dropdown
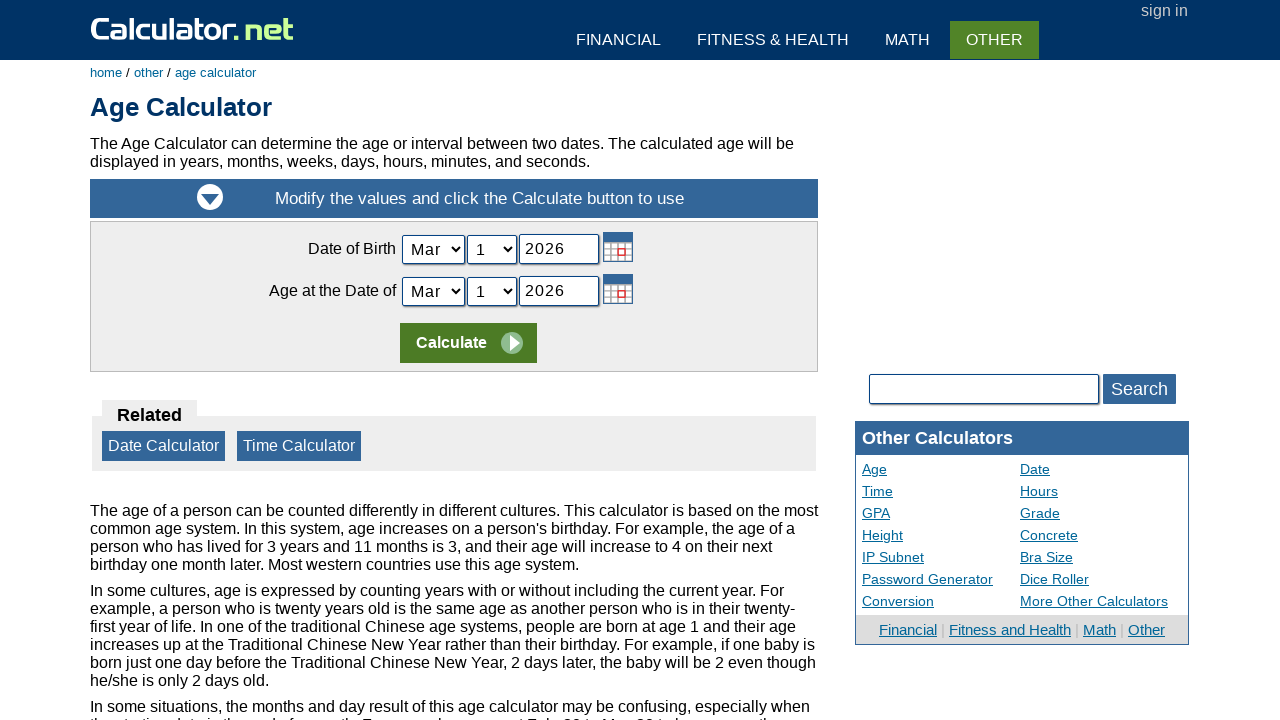

Retrieved text content from dropdown option
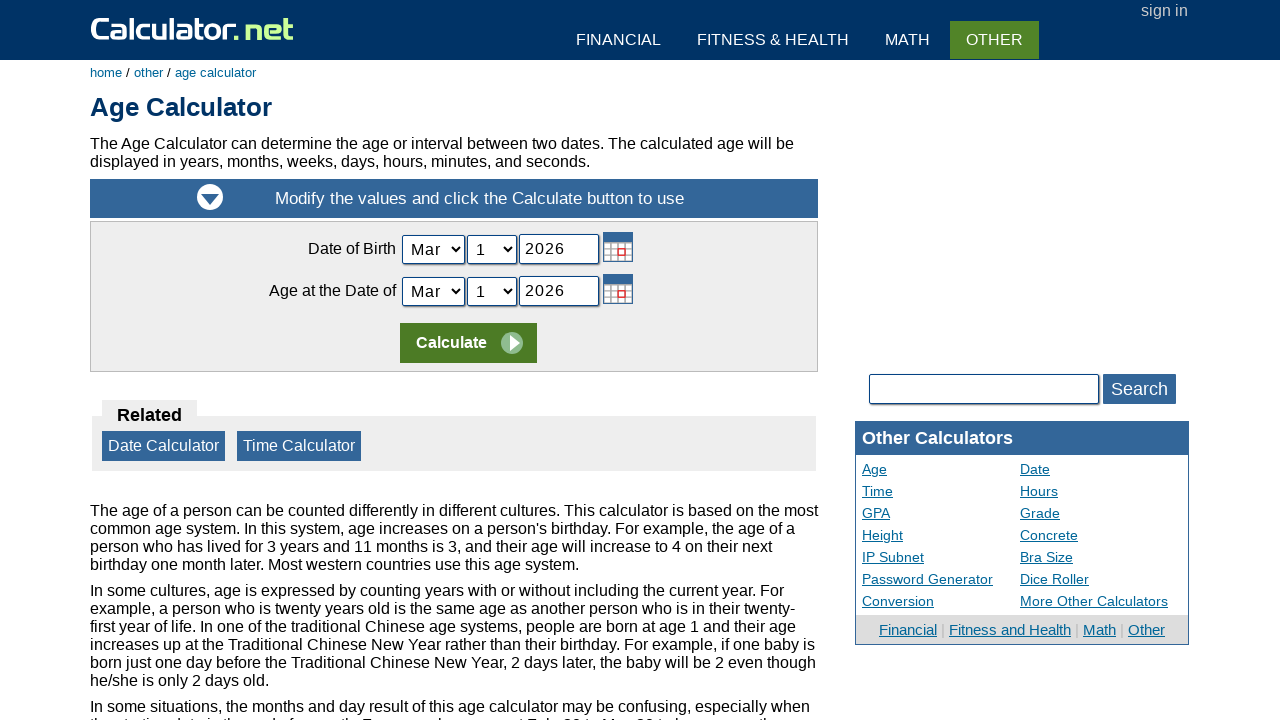

Retrieved text content from dropdown option
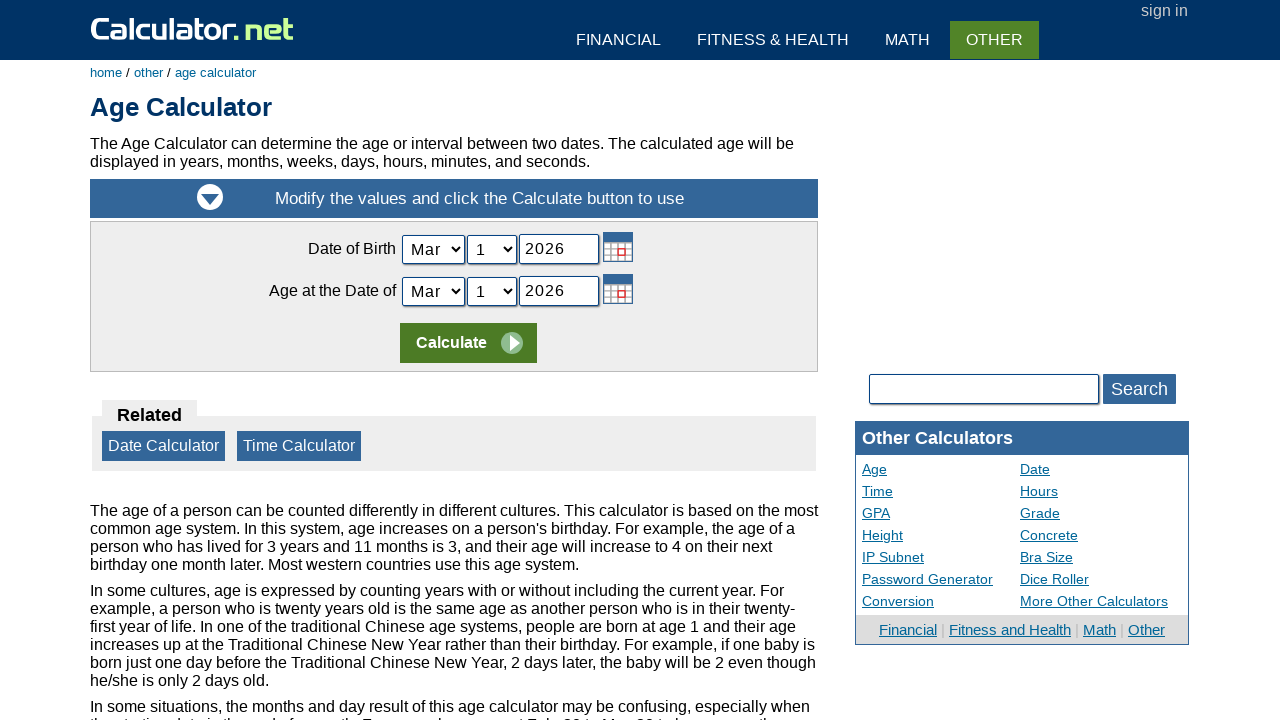

Retrieved text content from dropdown option
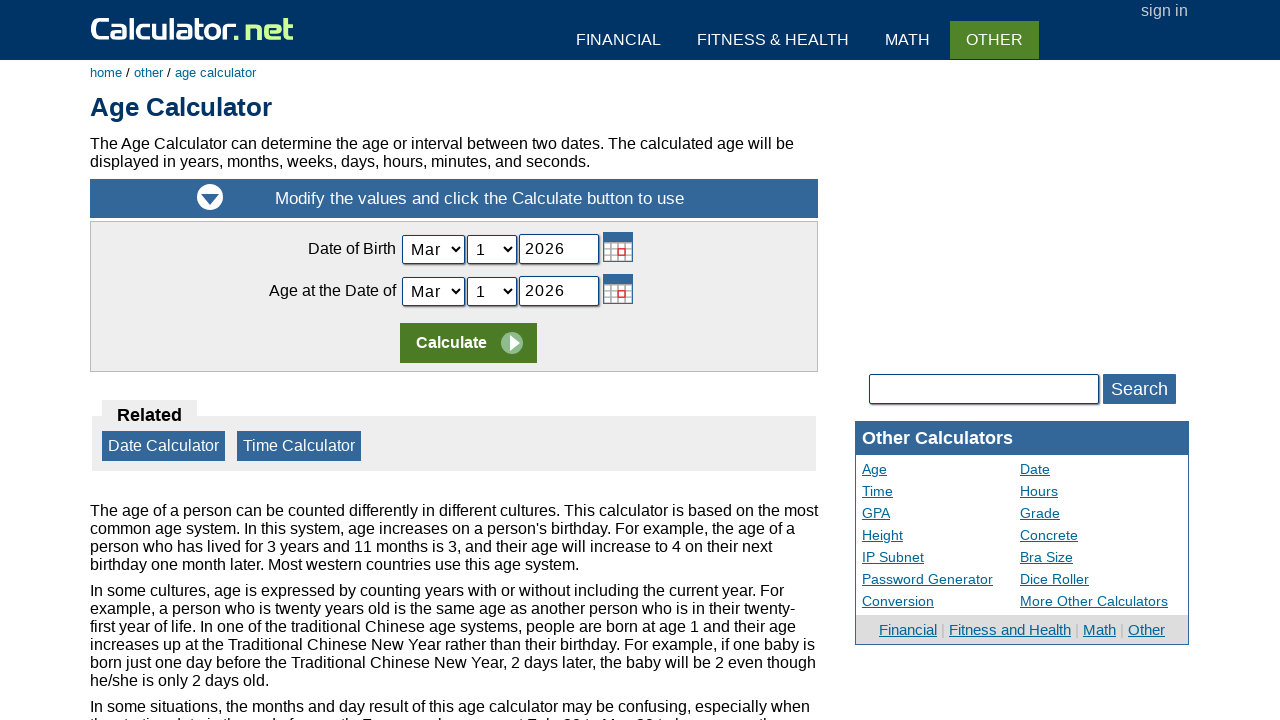

Retrieved text content from dropdown option
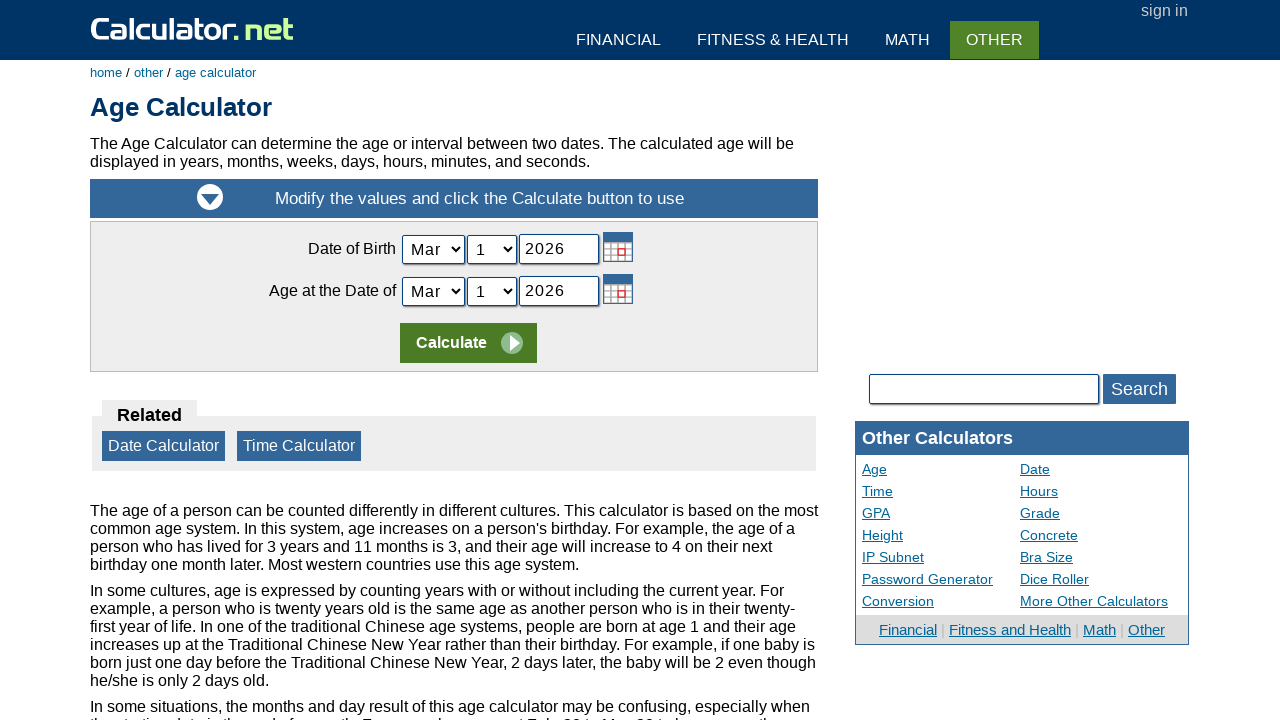

Retrieved text content from dropdown option
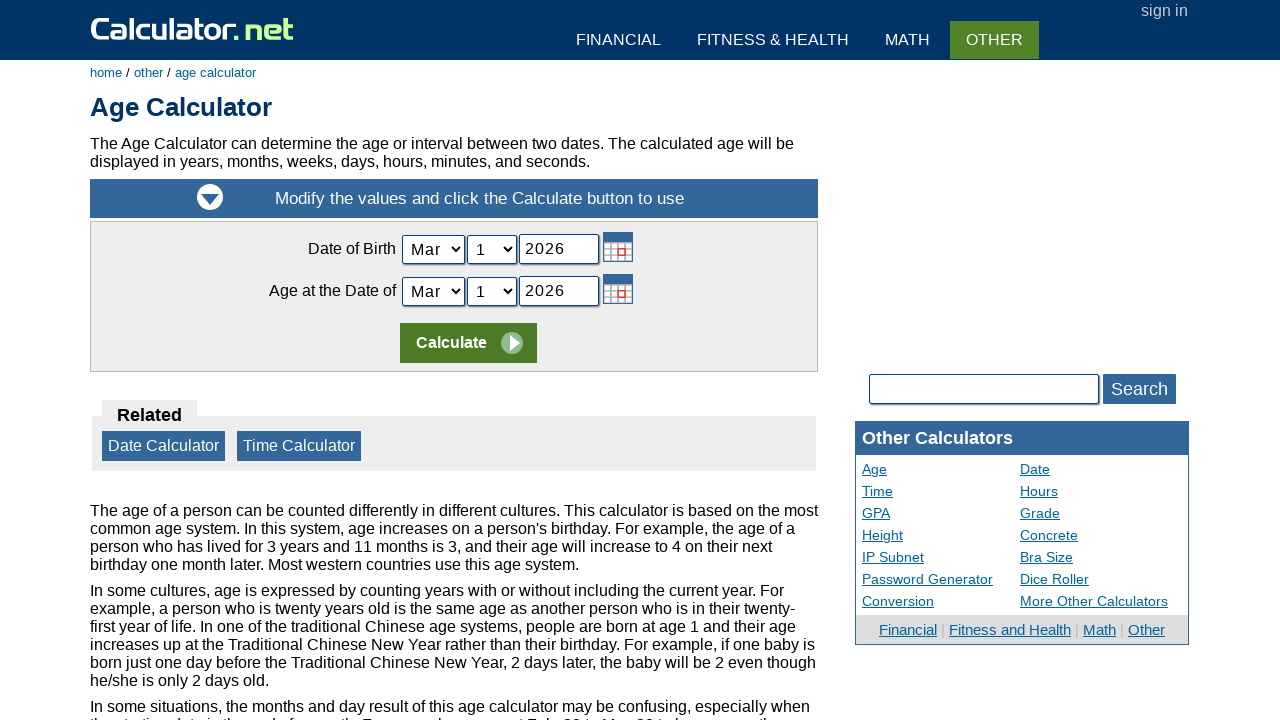

Retrieved text content from dropdown option
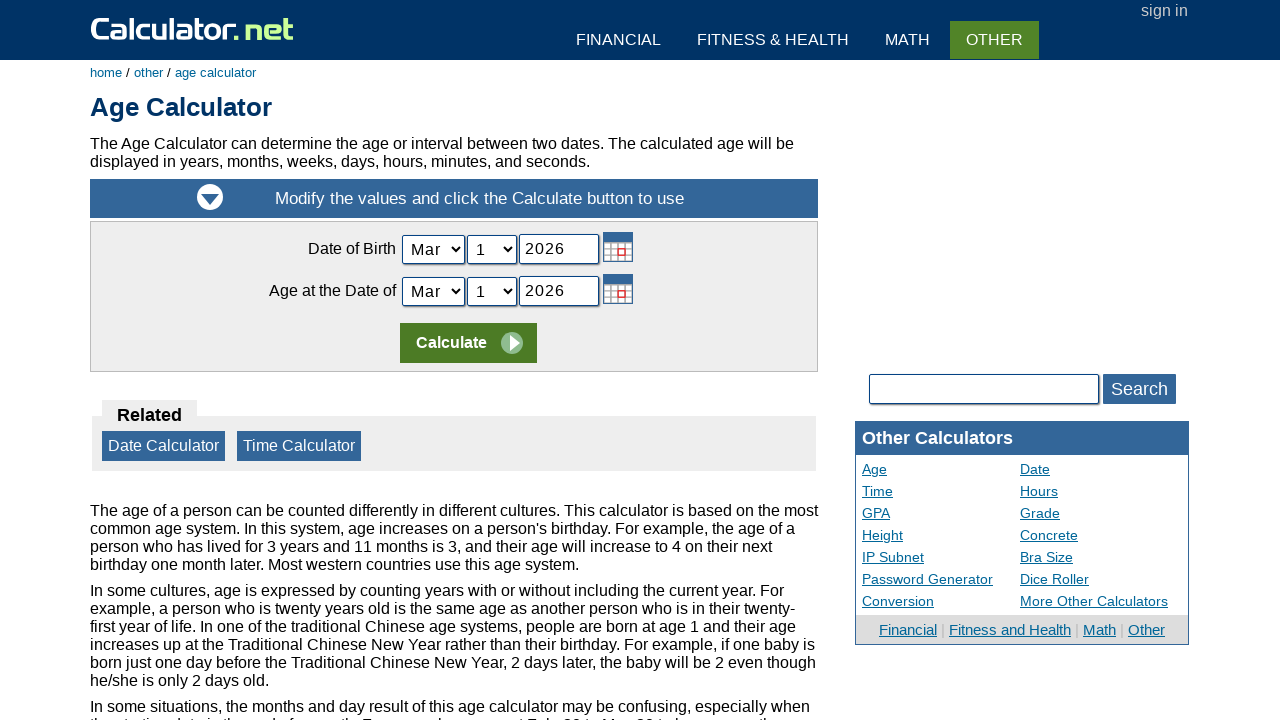

Retrieved text content from dropdown option
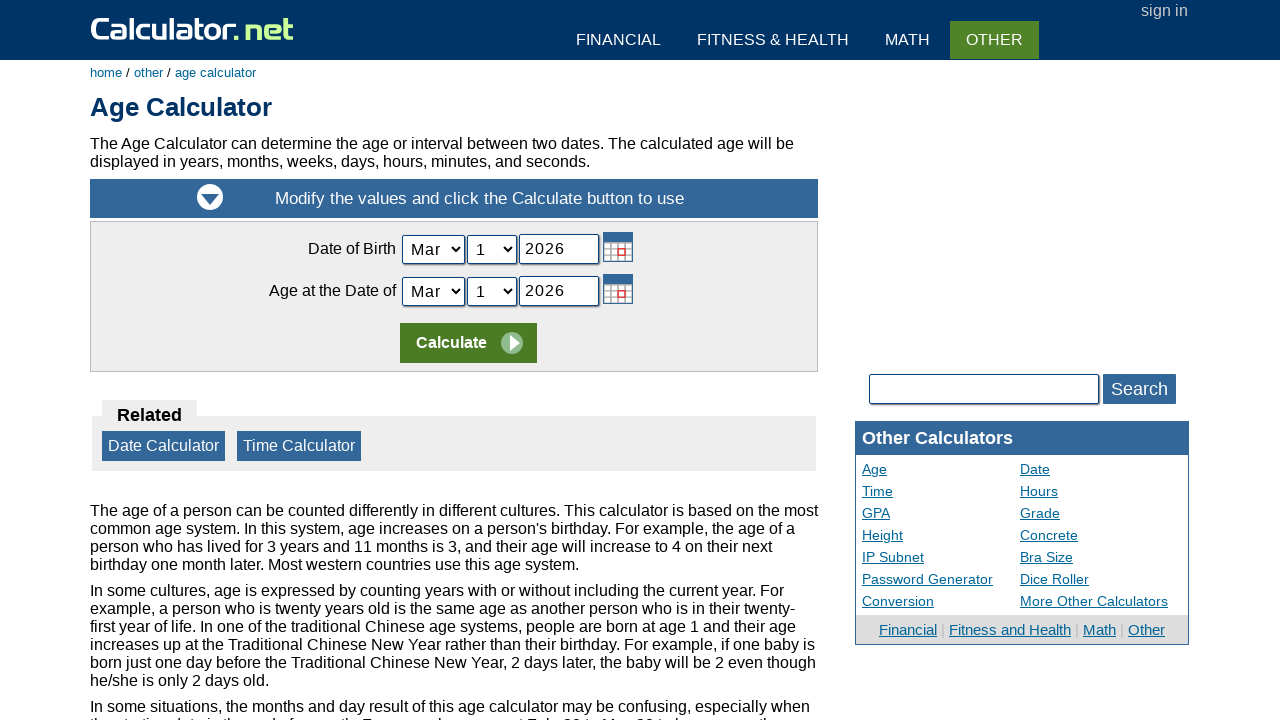

Retrieved text content from dropdown option
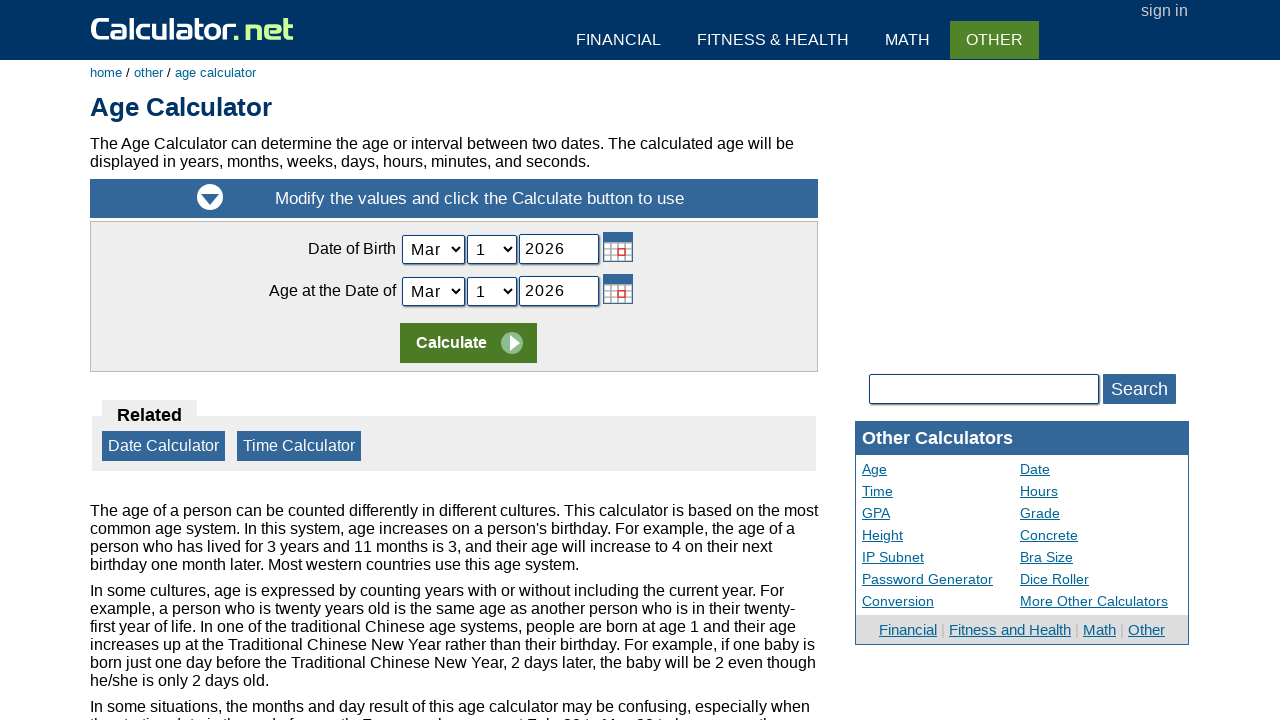

Retrieved text content from dropdown option
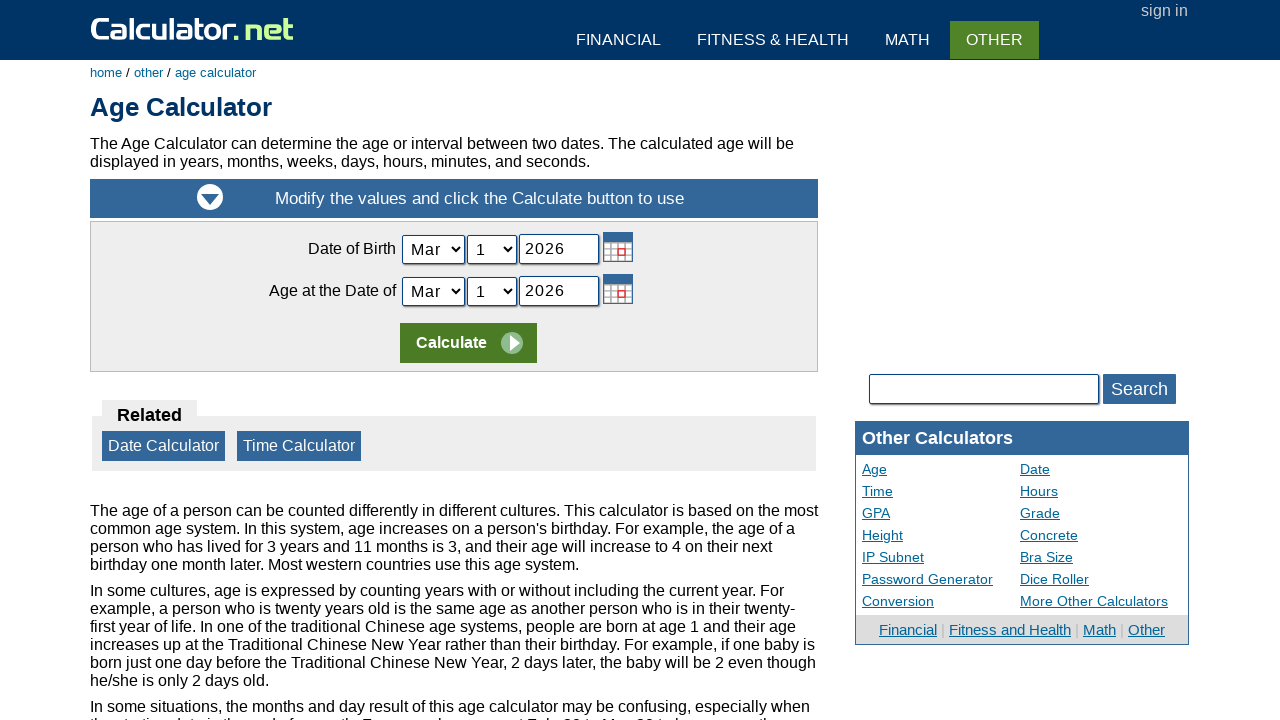

Retrieved text content from dropdown option
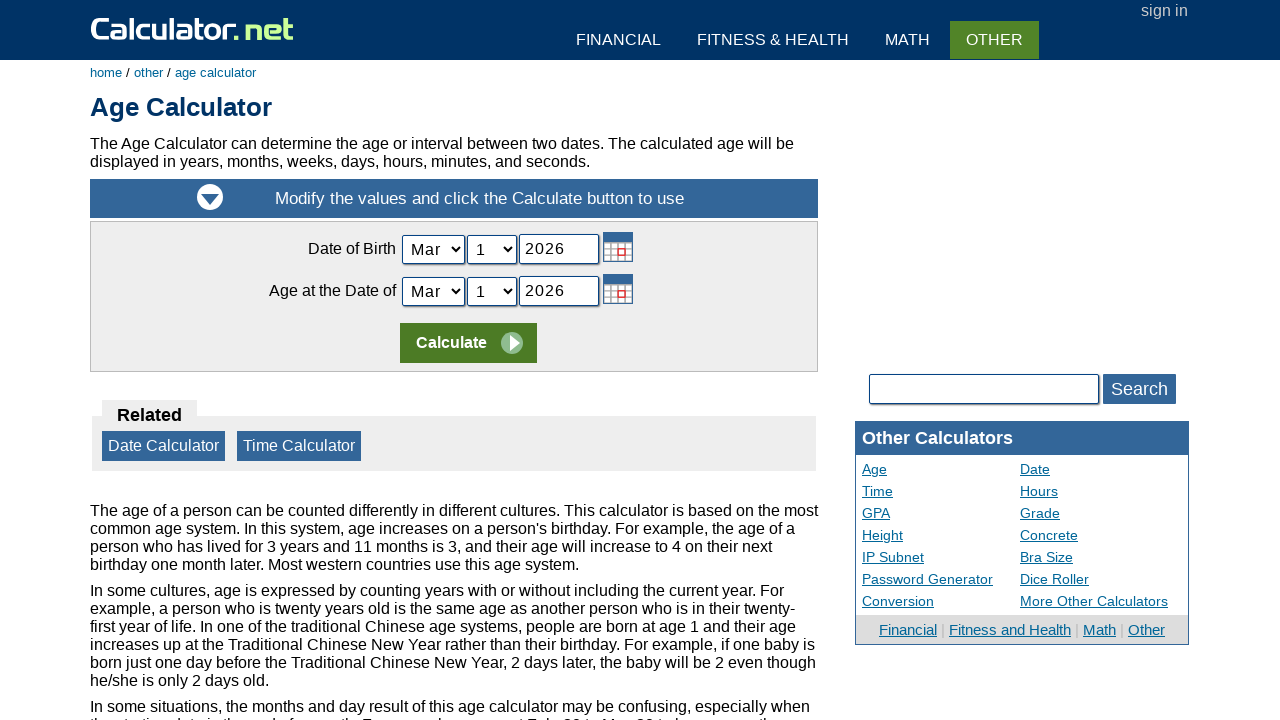

Retrieved text content from dropdown option
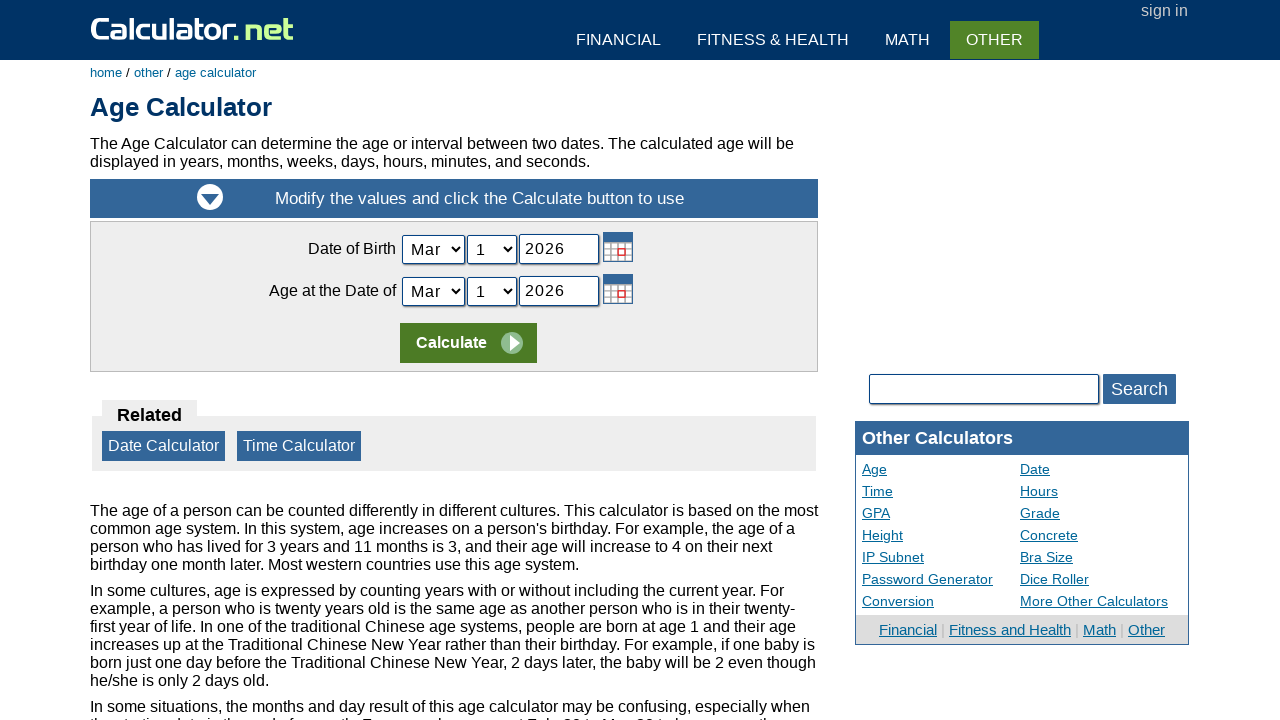

Retrieved text content from dropdown option
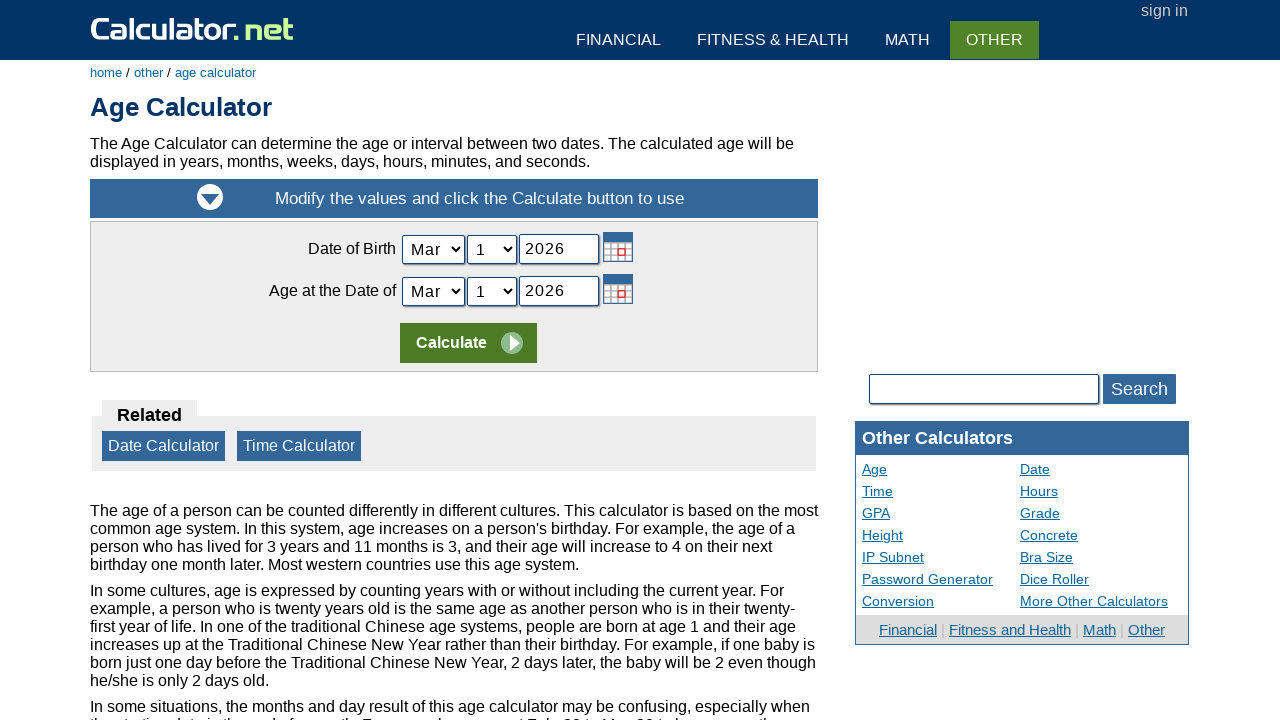

Retrieved text content from dropdown option
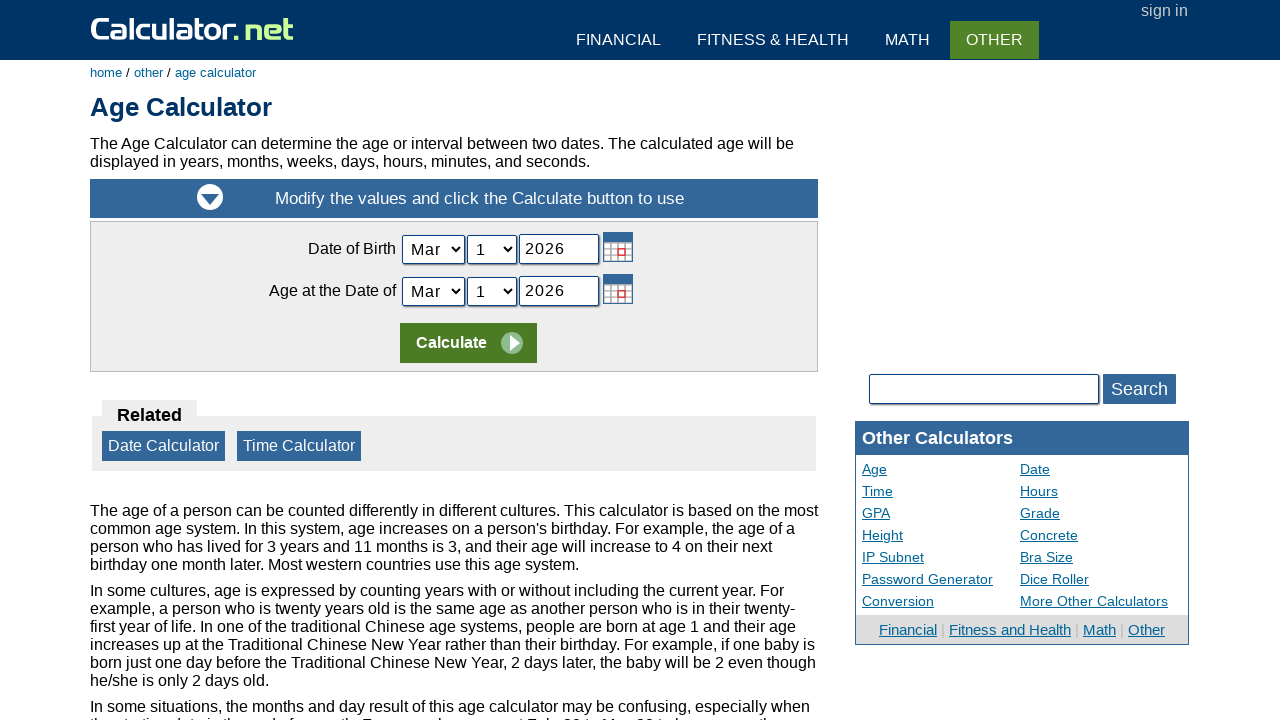

Retrieved text content from dropdown option
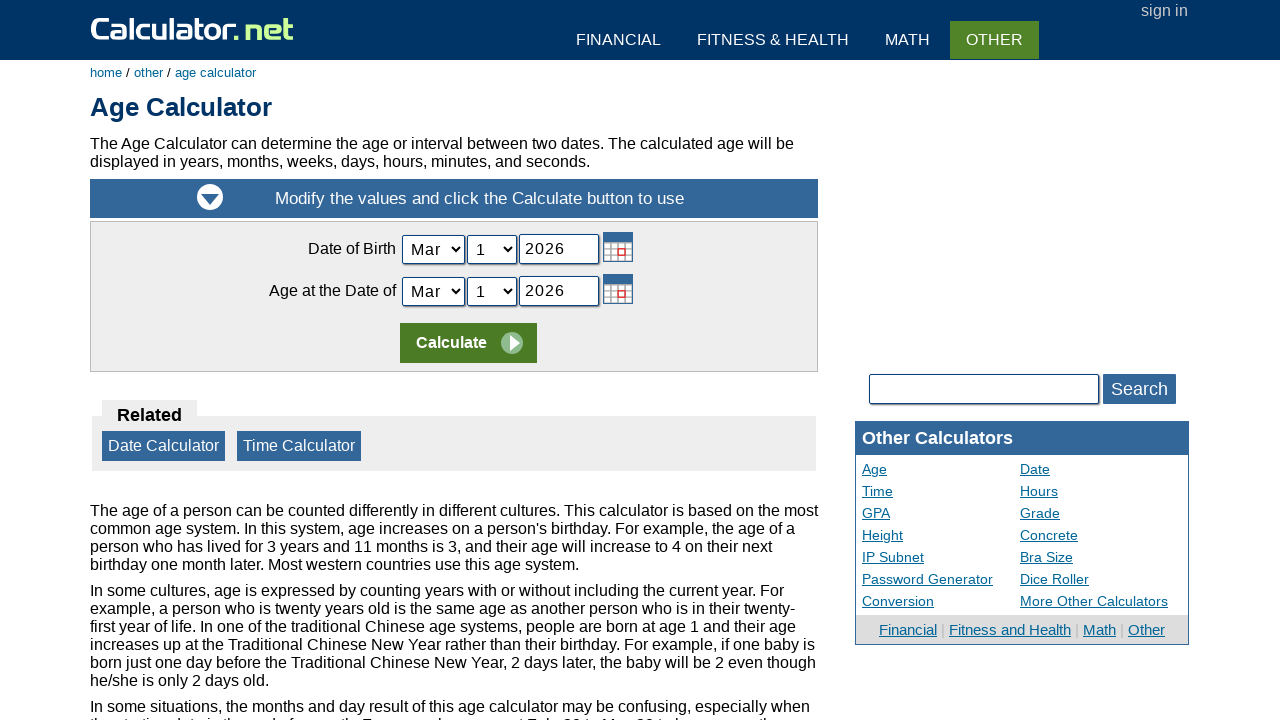

Selected value '17' from the day dropdown on #today_Day_ID
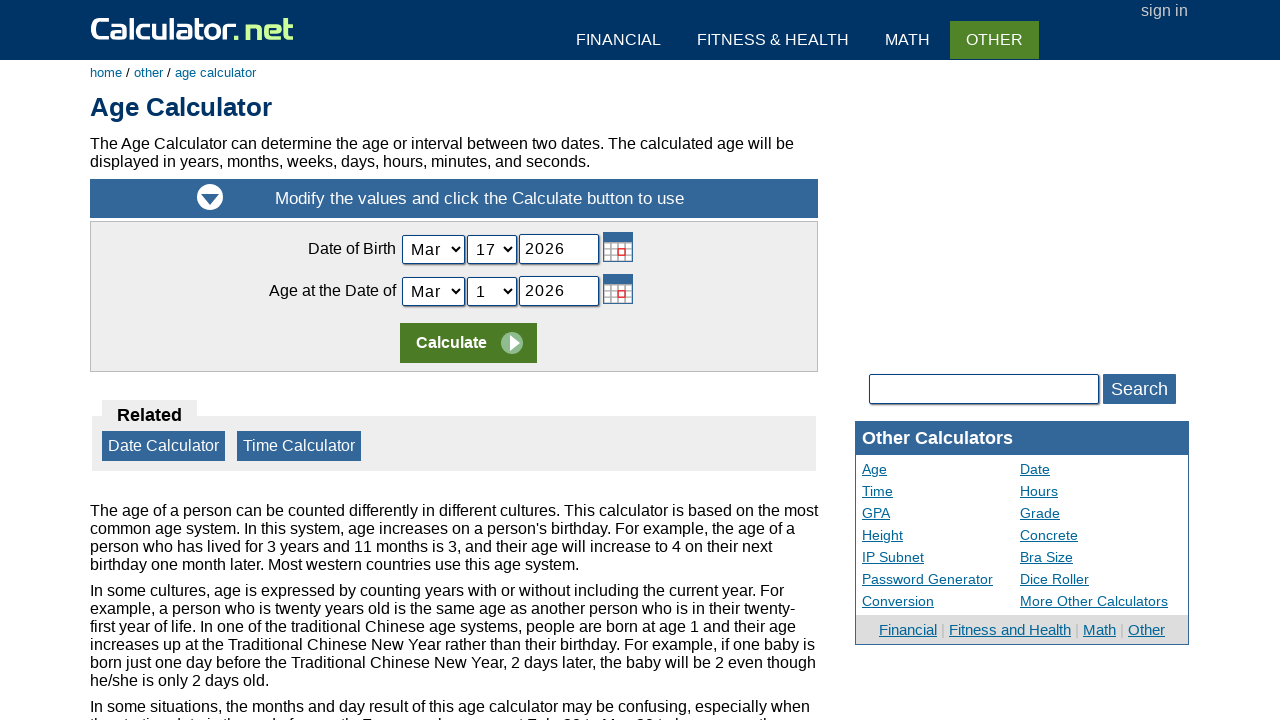

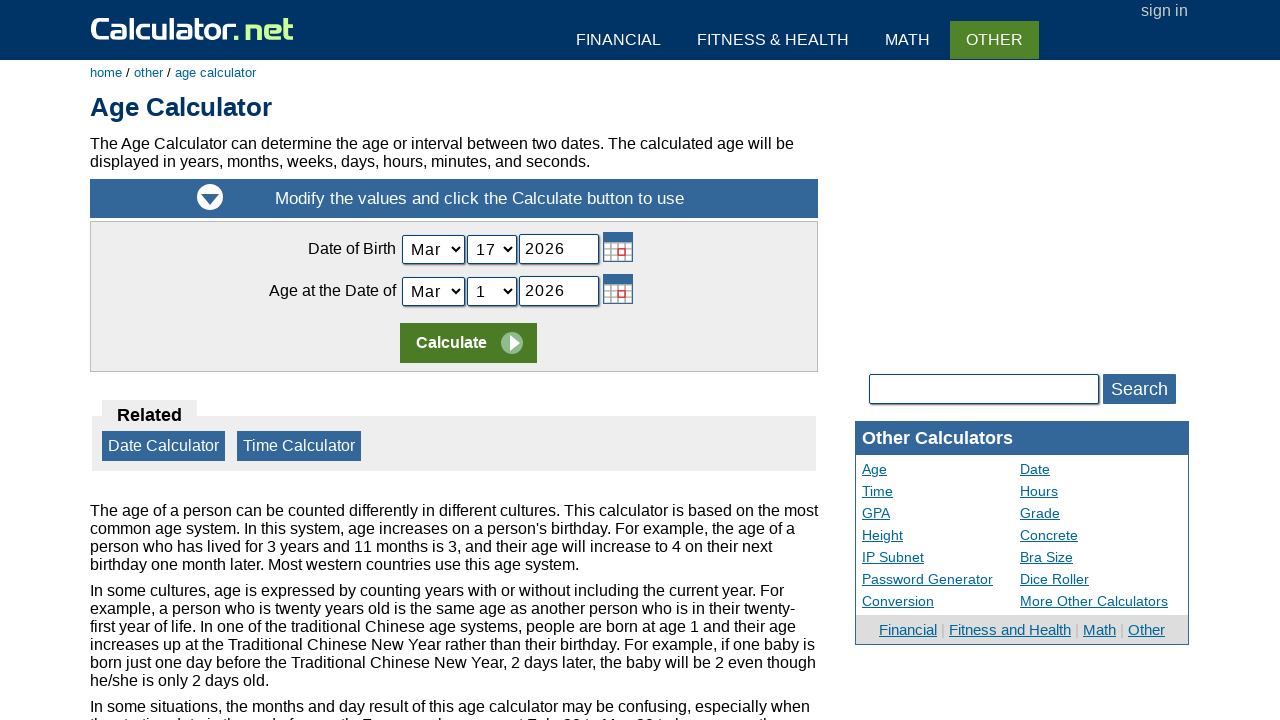